Tests the broken links page by finding all links and verifying they are present on the page

Starting URL: https://demoqa.com/broken

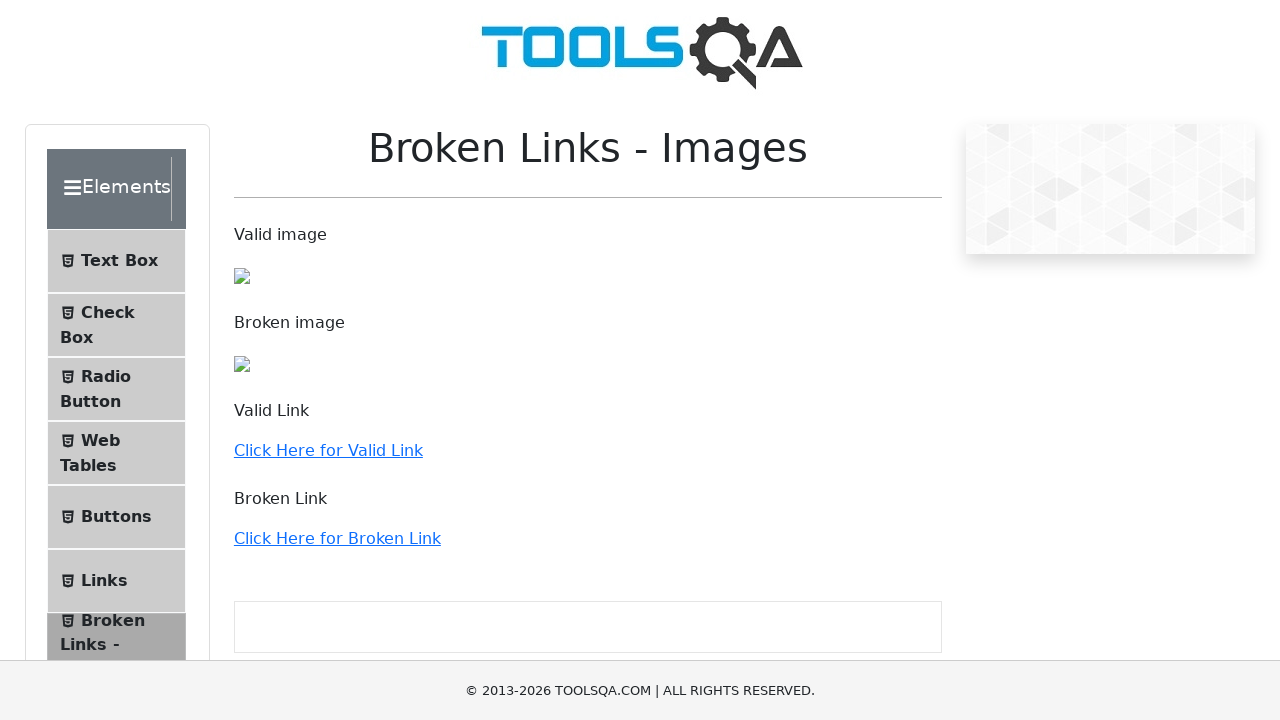

Navigated to broken links test page
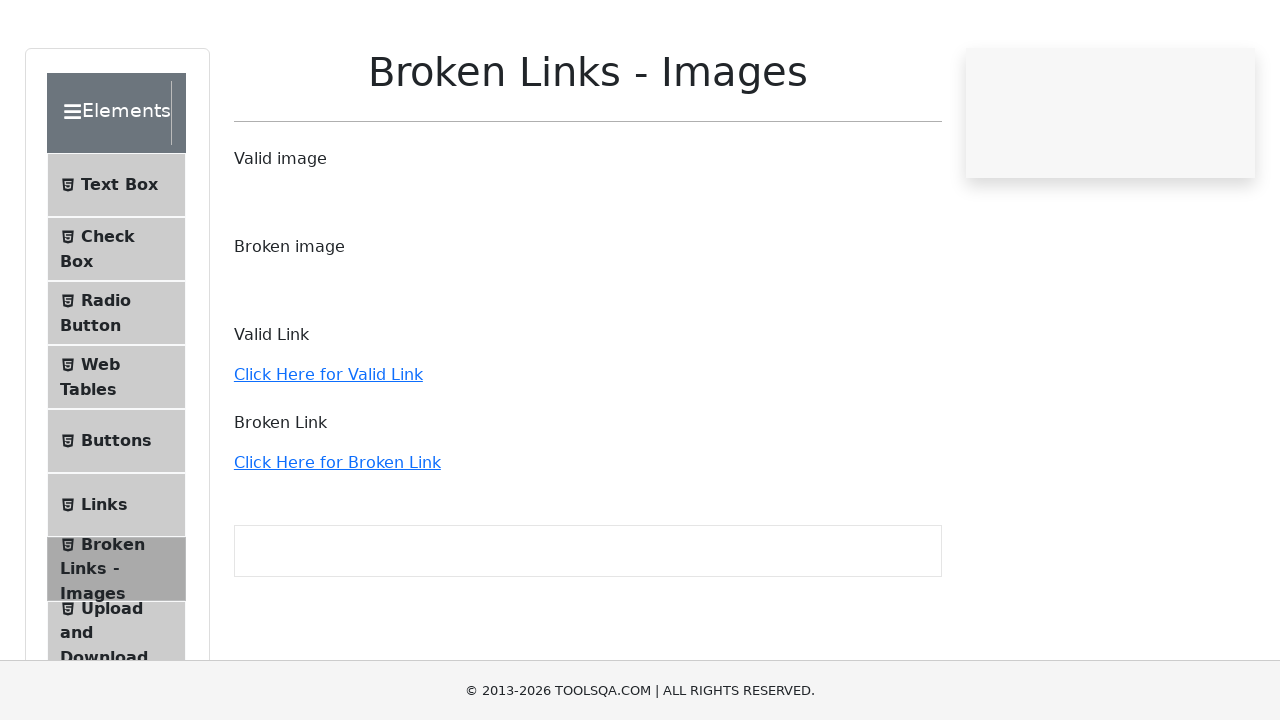

Found all links with href attribute on the page
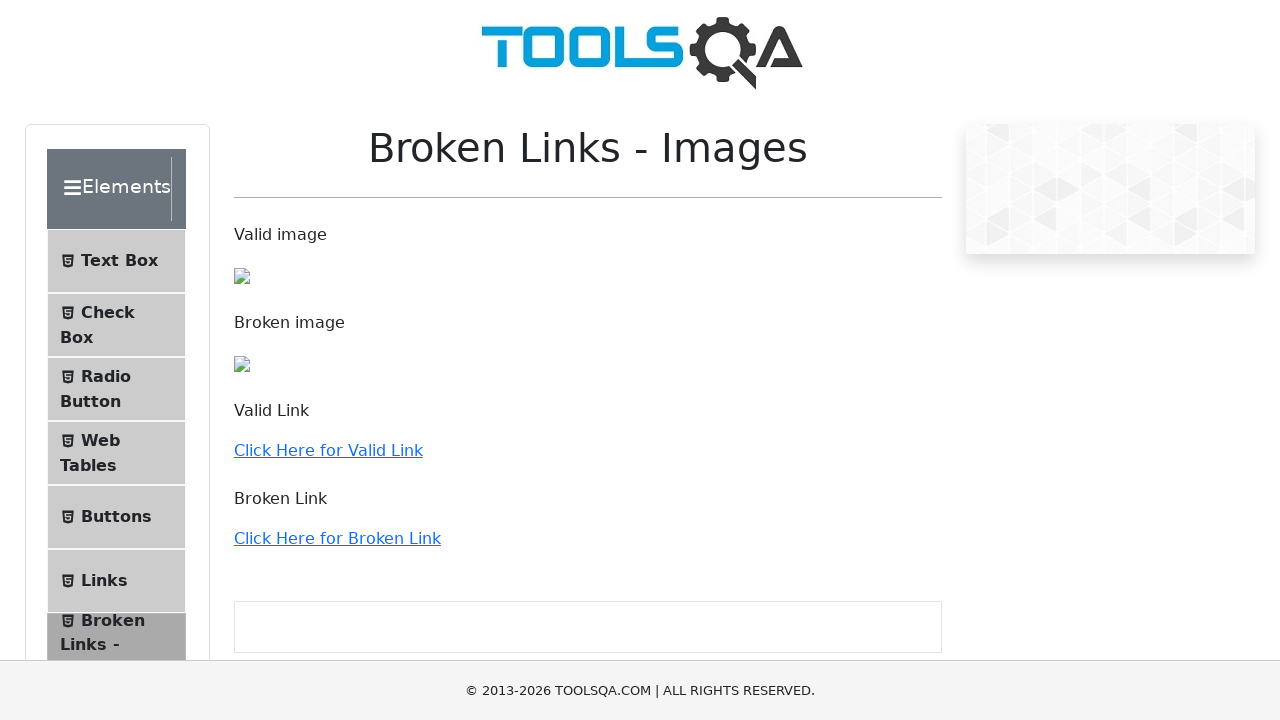

Retrieved href attribute from link: https://demoqa.com
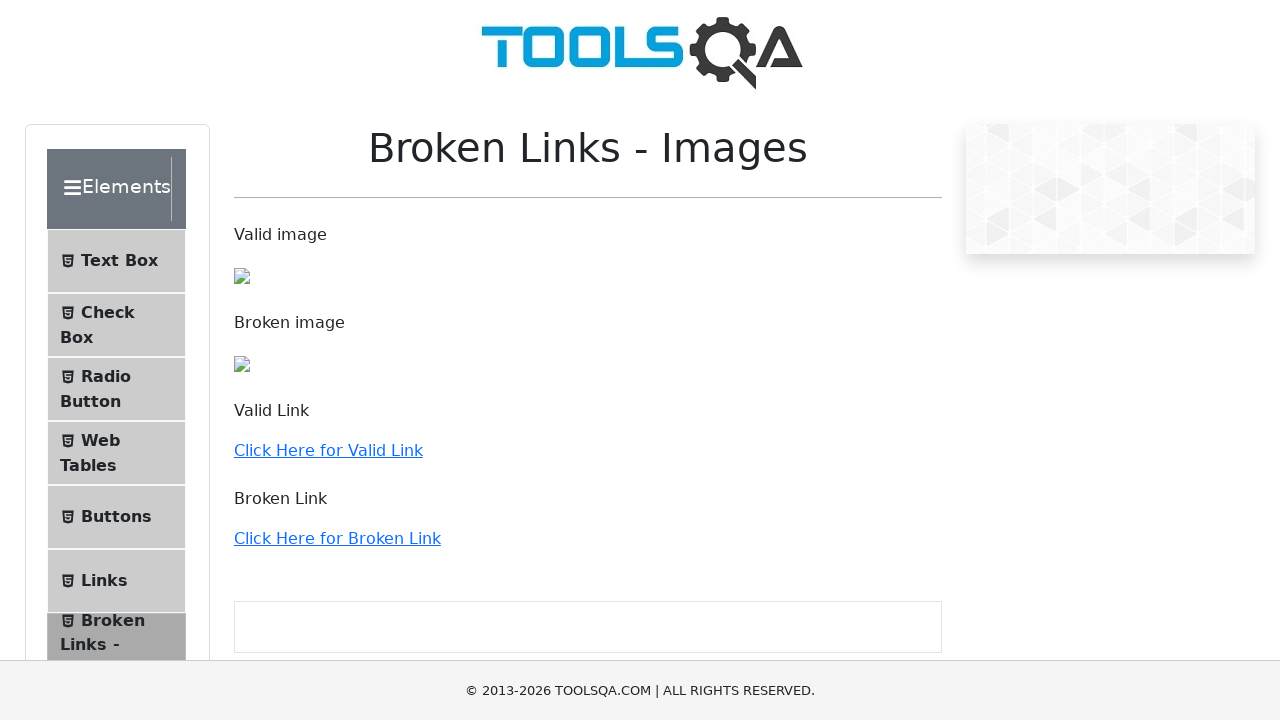

Verified link is visible in DOM: https://demoqa.com
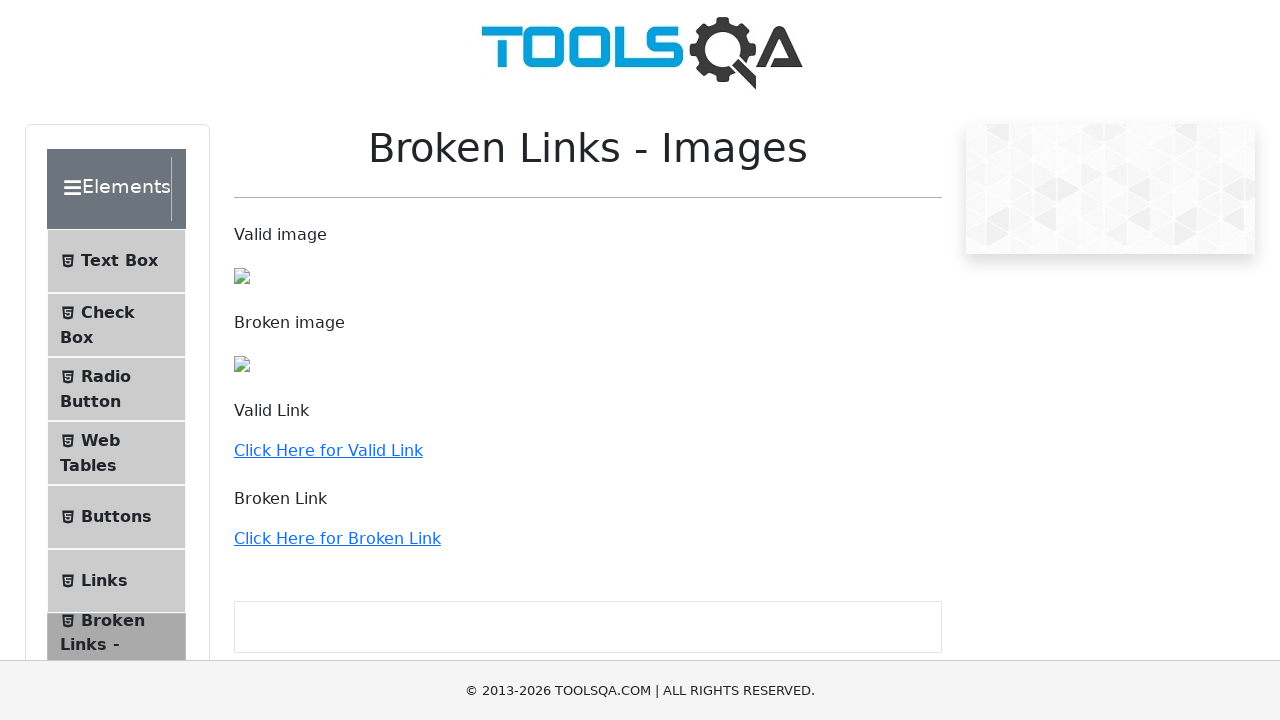

Retrieved href attribute from link: /text-box
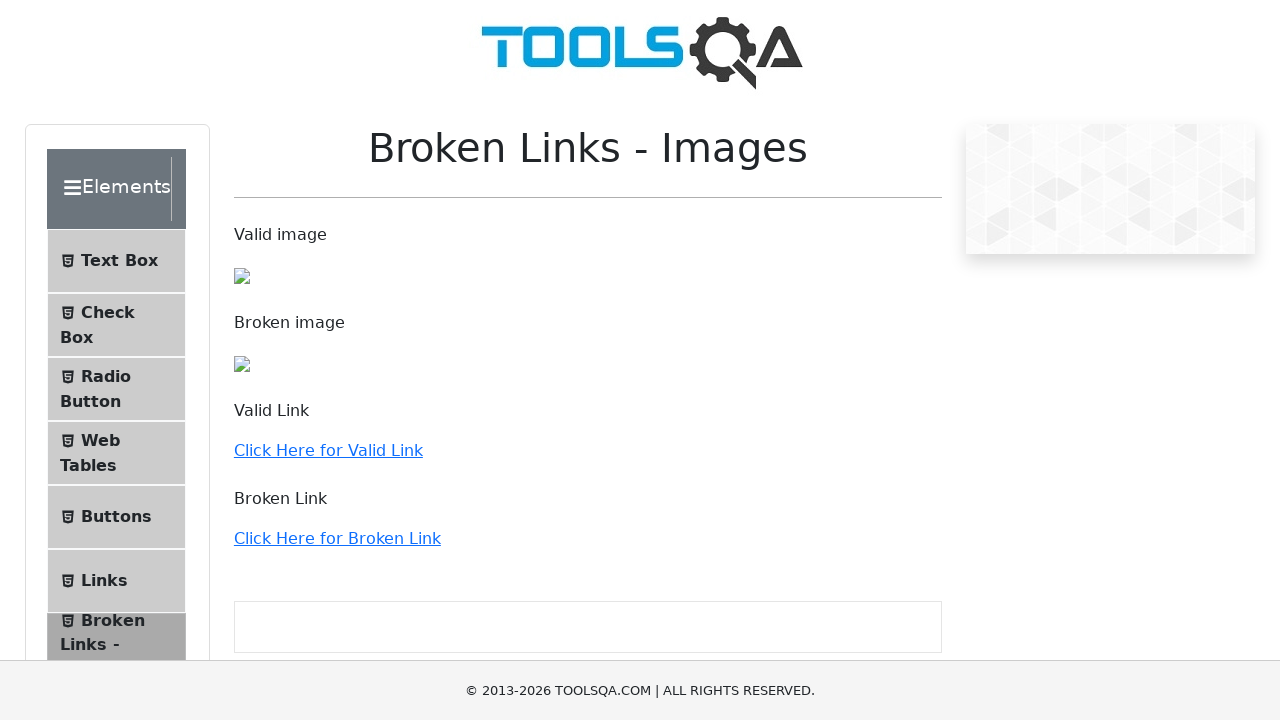

Verified link is visible in DOM: /text-box
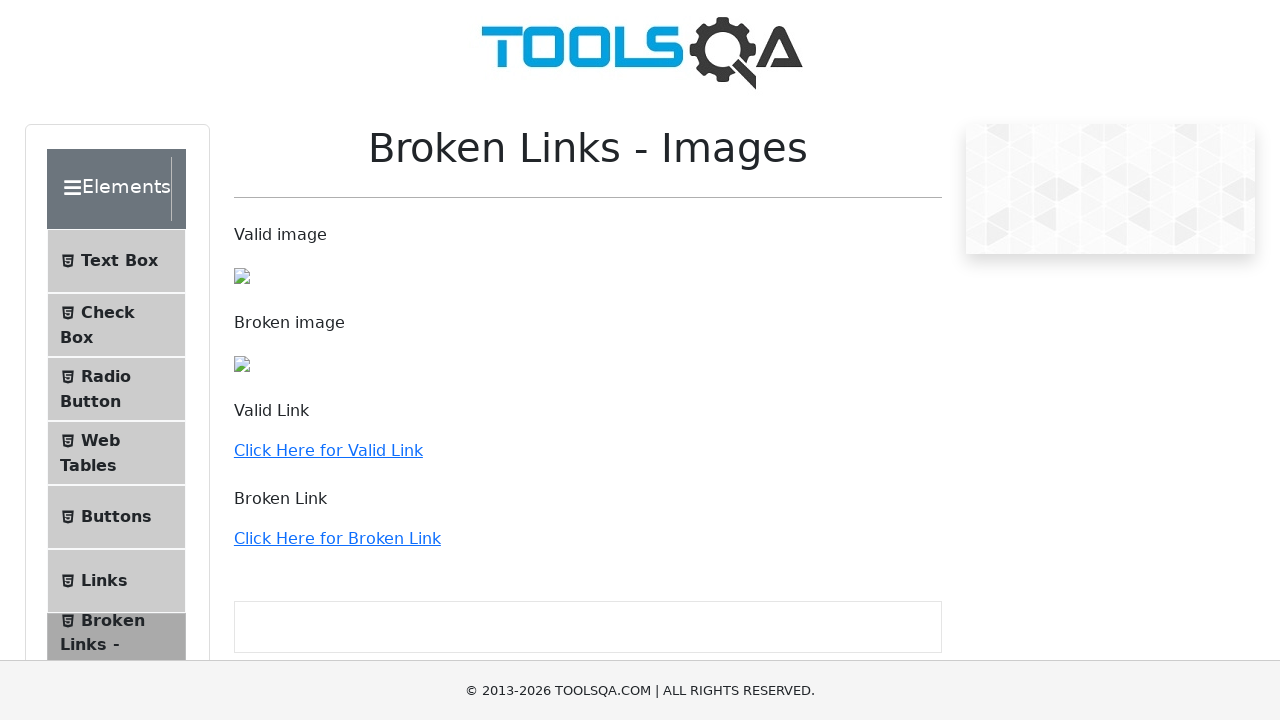

Retrieved href attribute from link: /checkbox
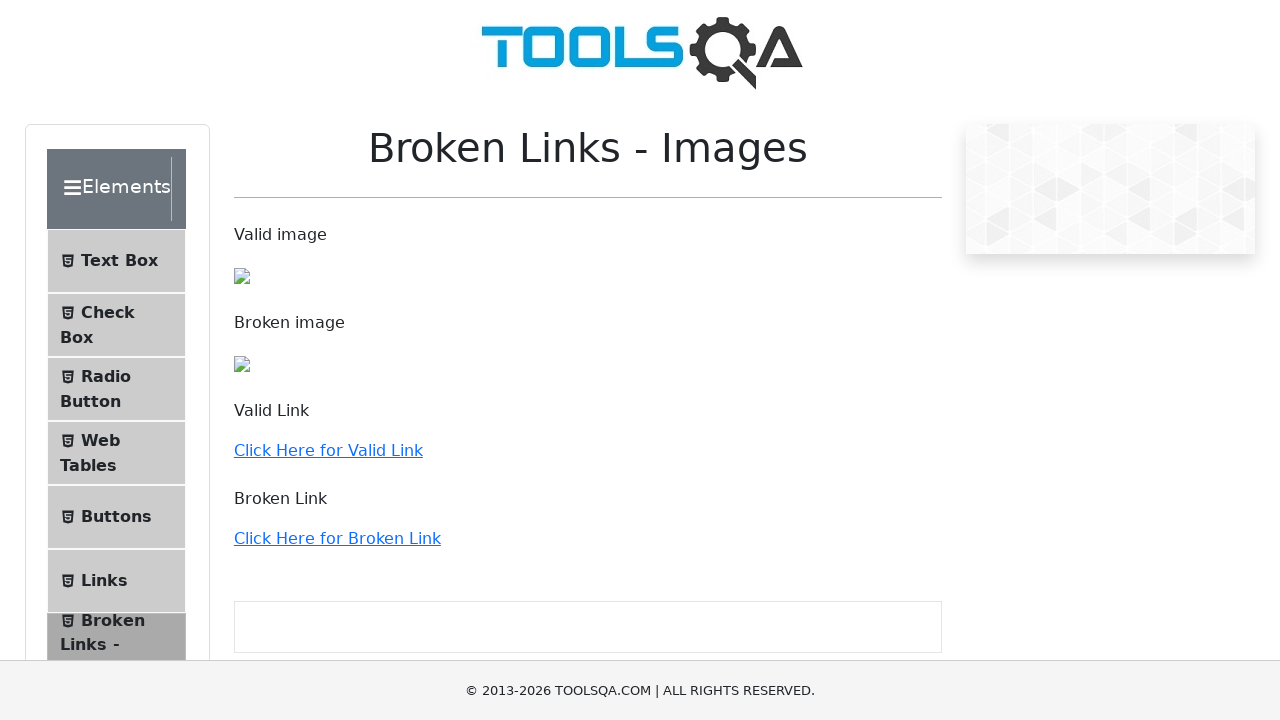

Verified link is visible in DOM: /checkbox
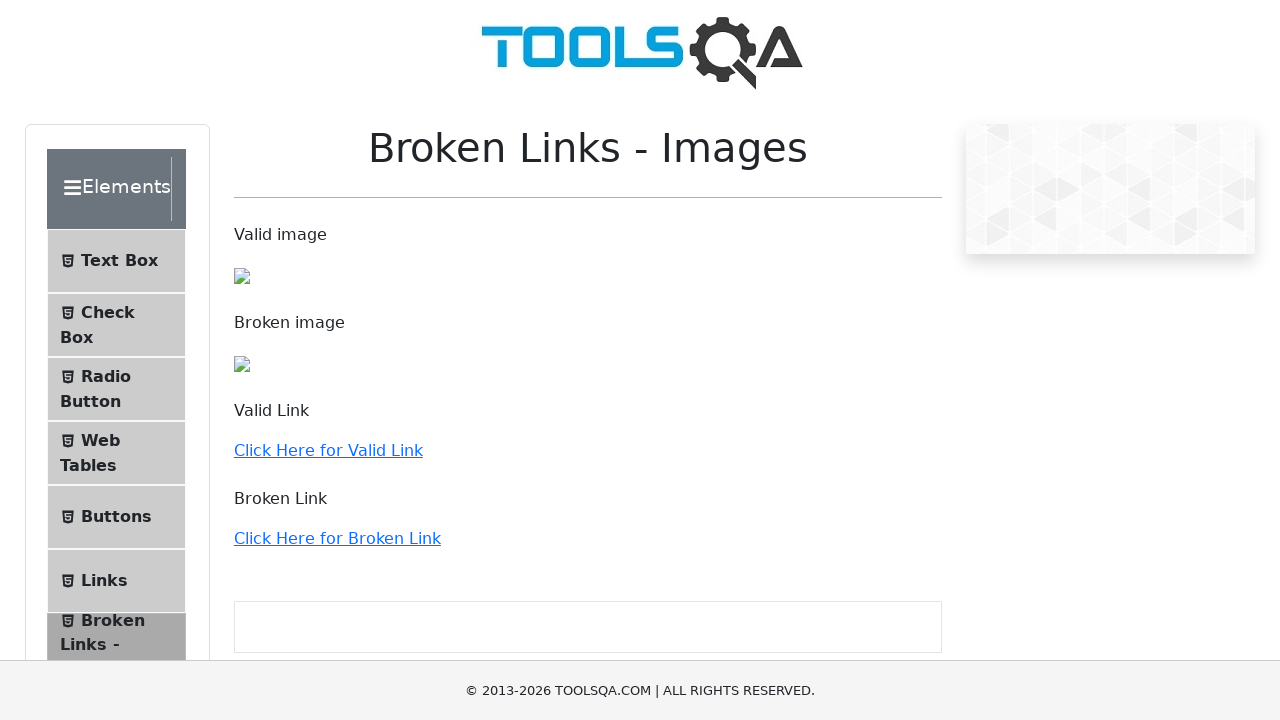

Retrieved href attribute from link: /radio-button
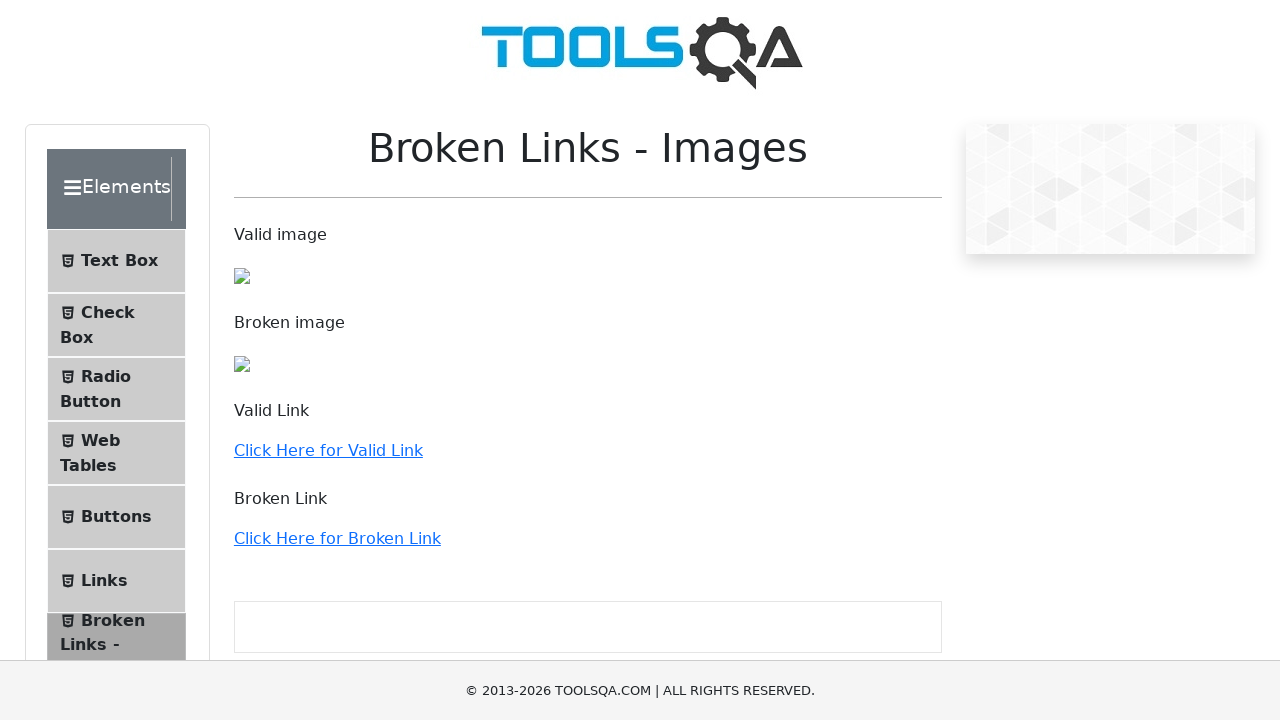

Verified link is visible in DOM: /radio-button
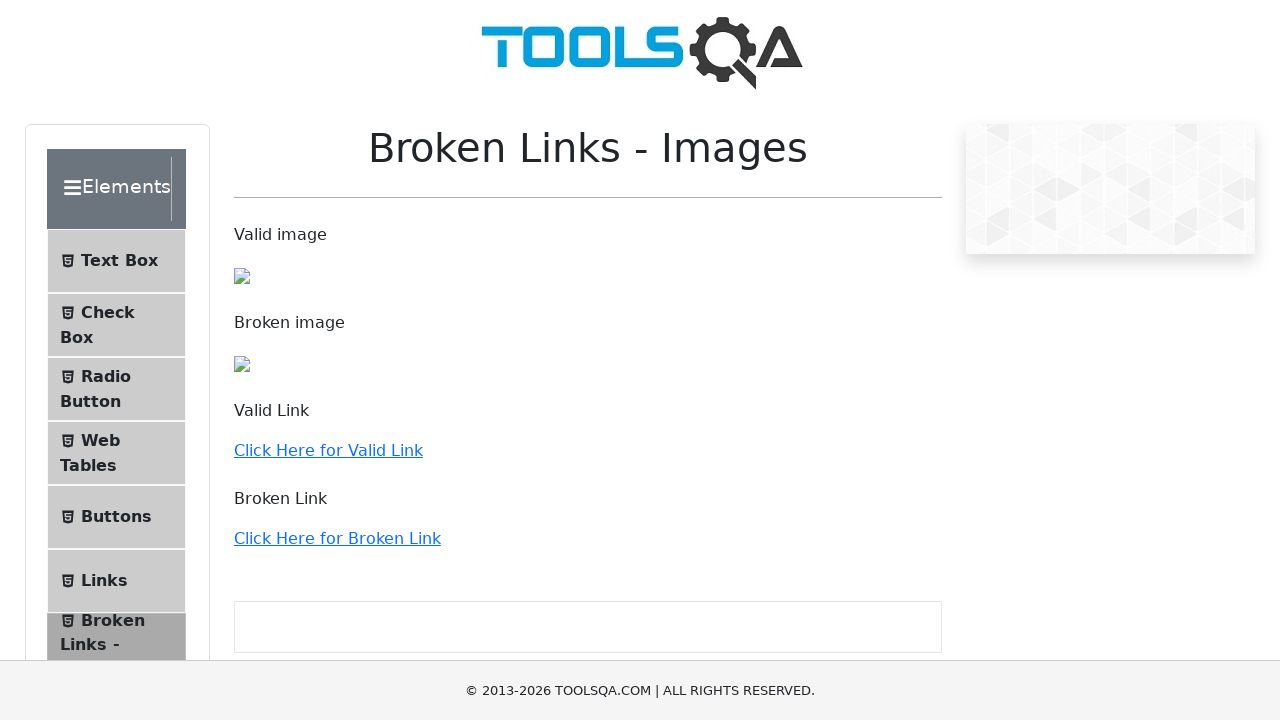

Retrieved href attribute from link: /webtables
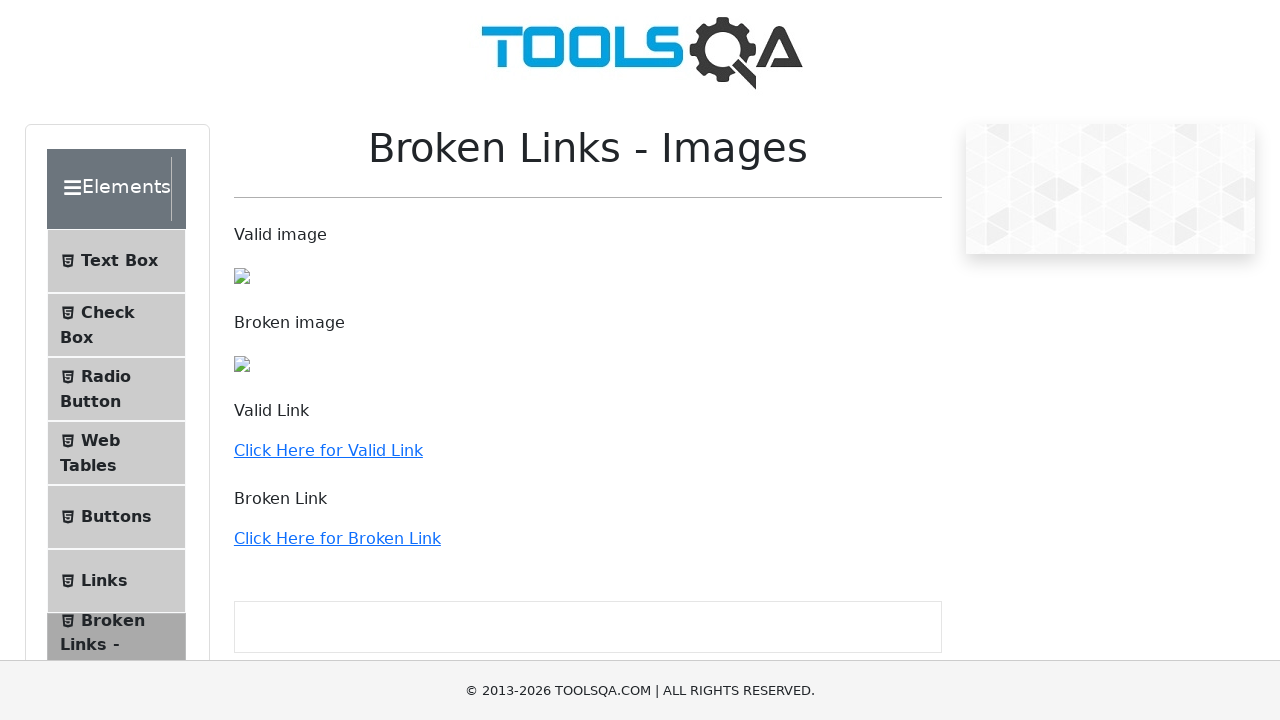

Verified link is visible in DOM: /webtables
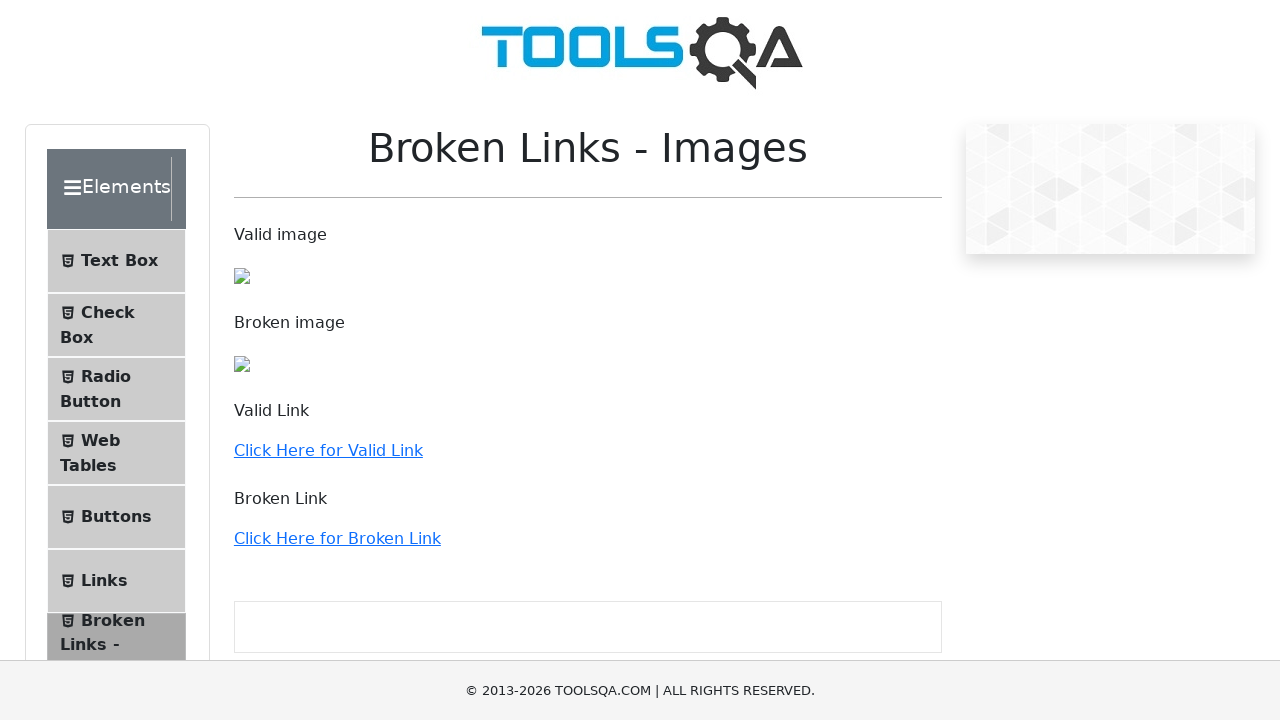

Retrieved href attribute from link: /buttons
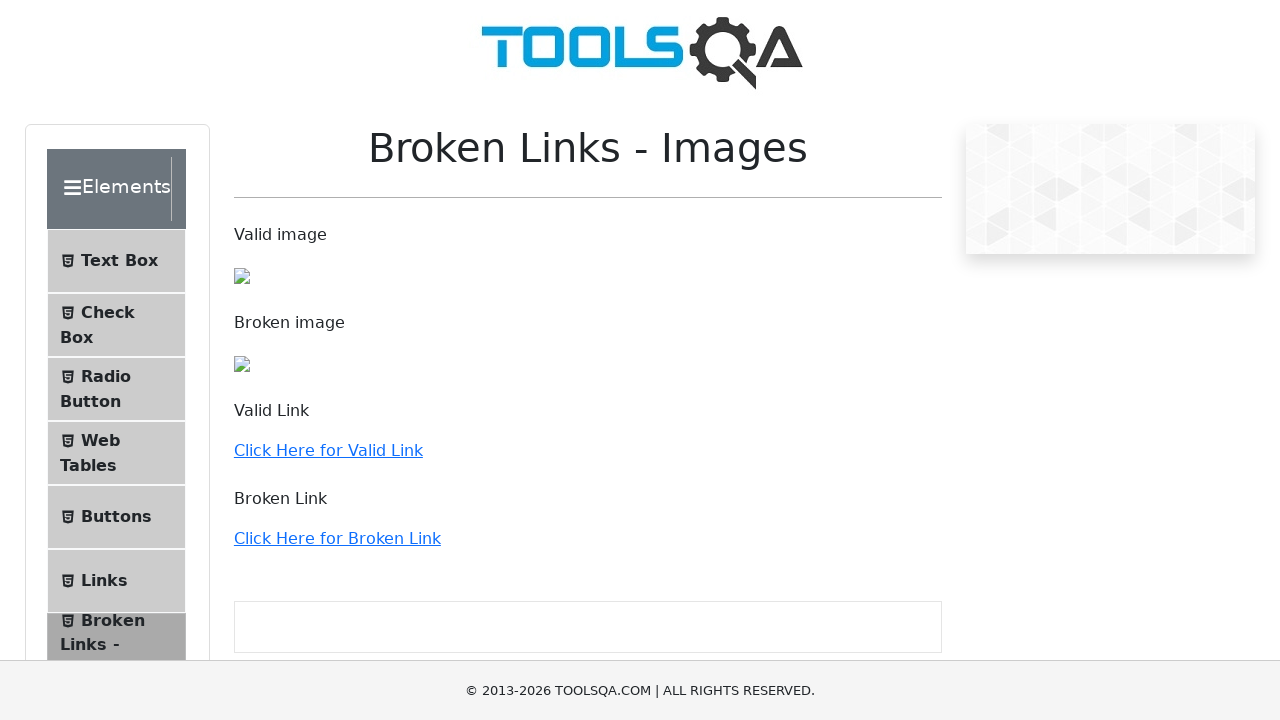

Verified link is visible in DOM: /buttons
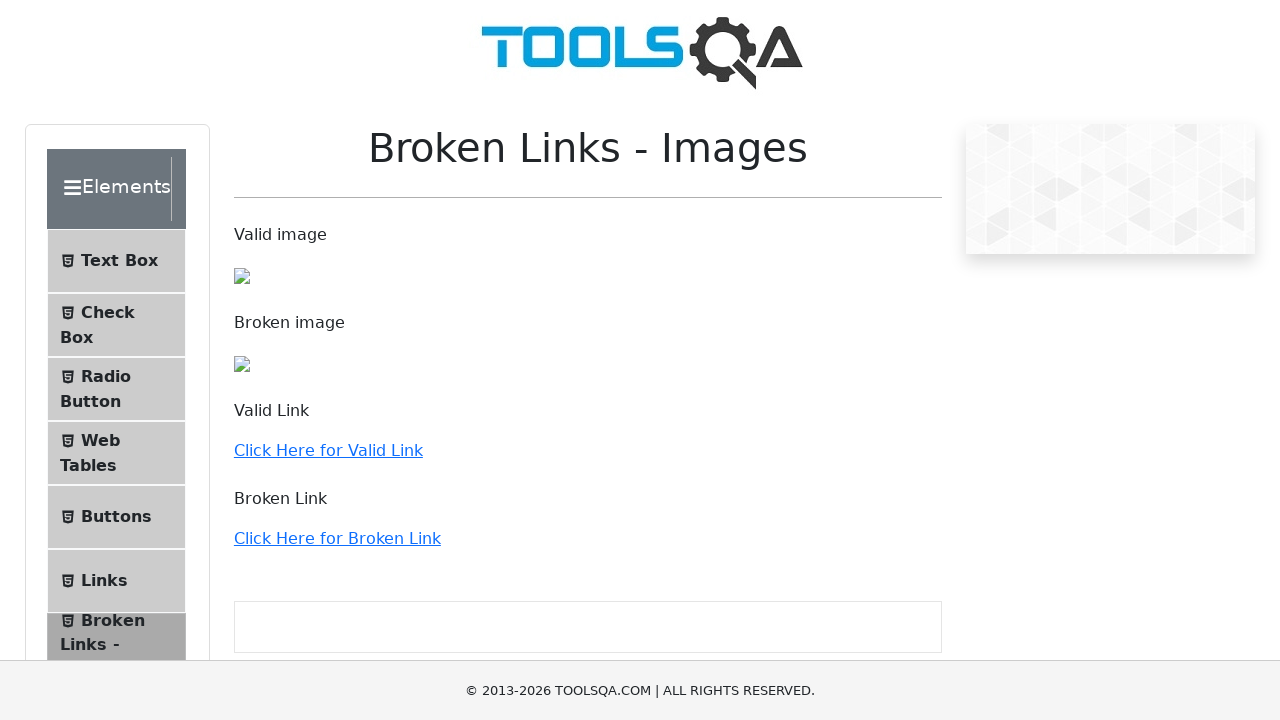

Retrieved href attribute from link: /links
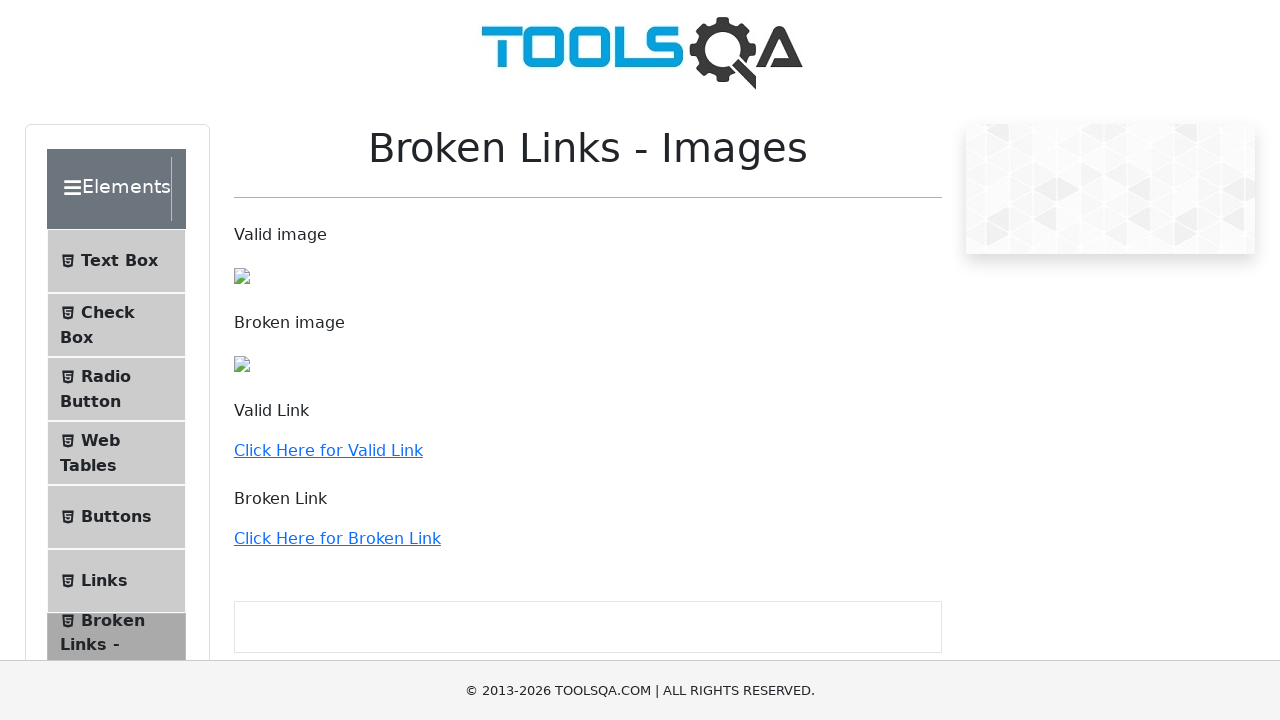

Verified link is visible in DOM: /links
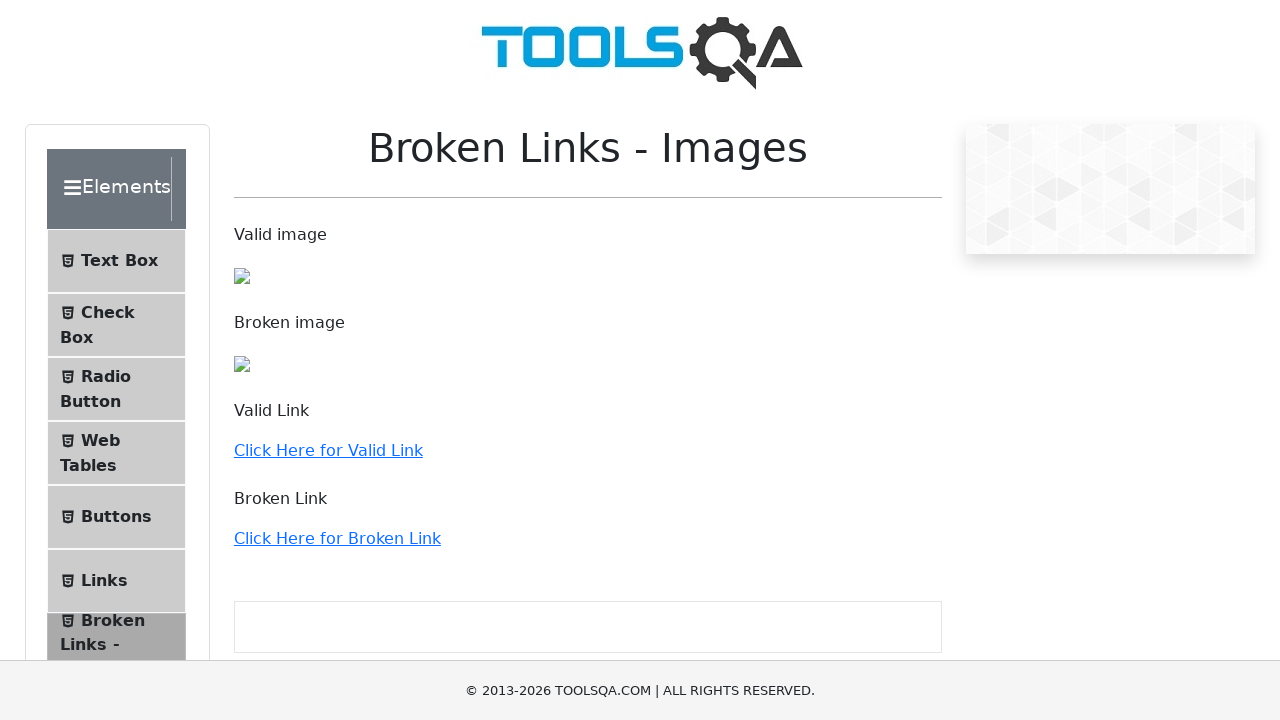

Retrieved href attribute from link: /broken
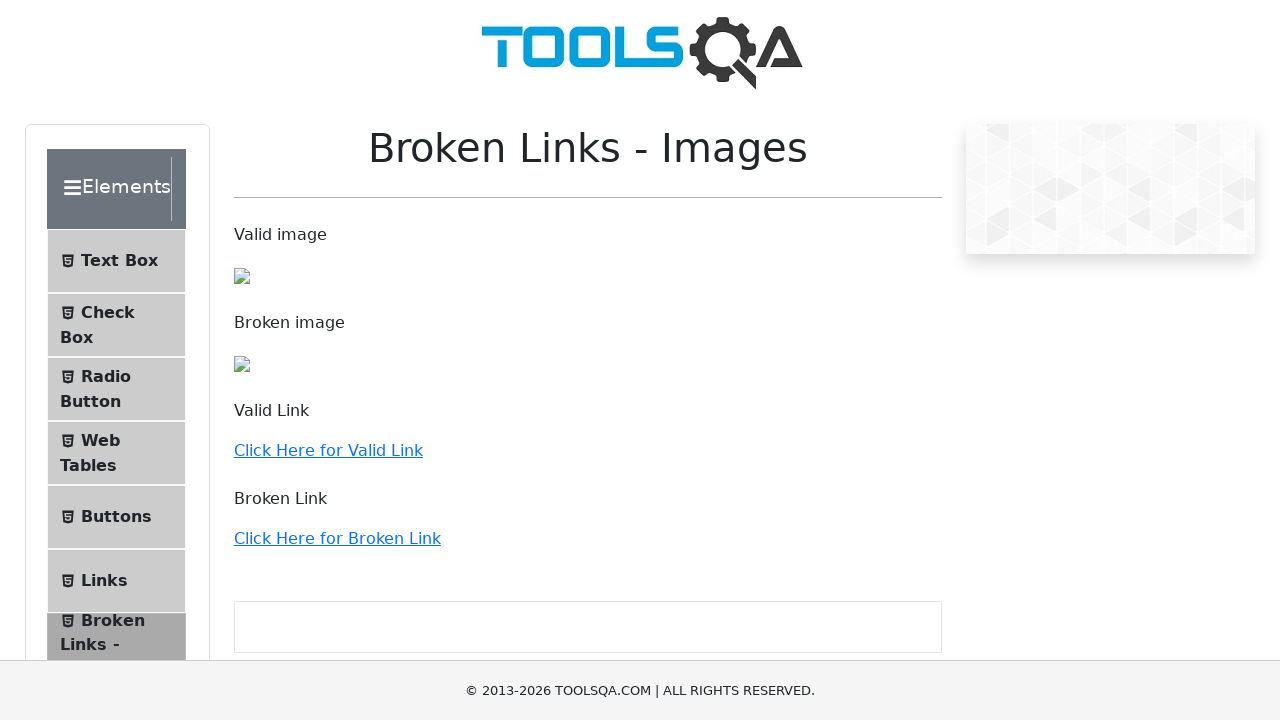

Verified link is visible in DOM: /broken
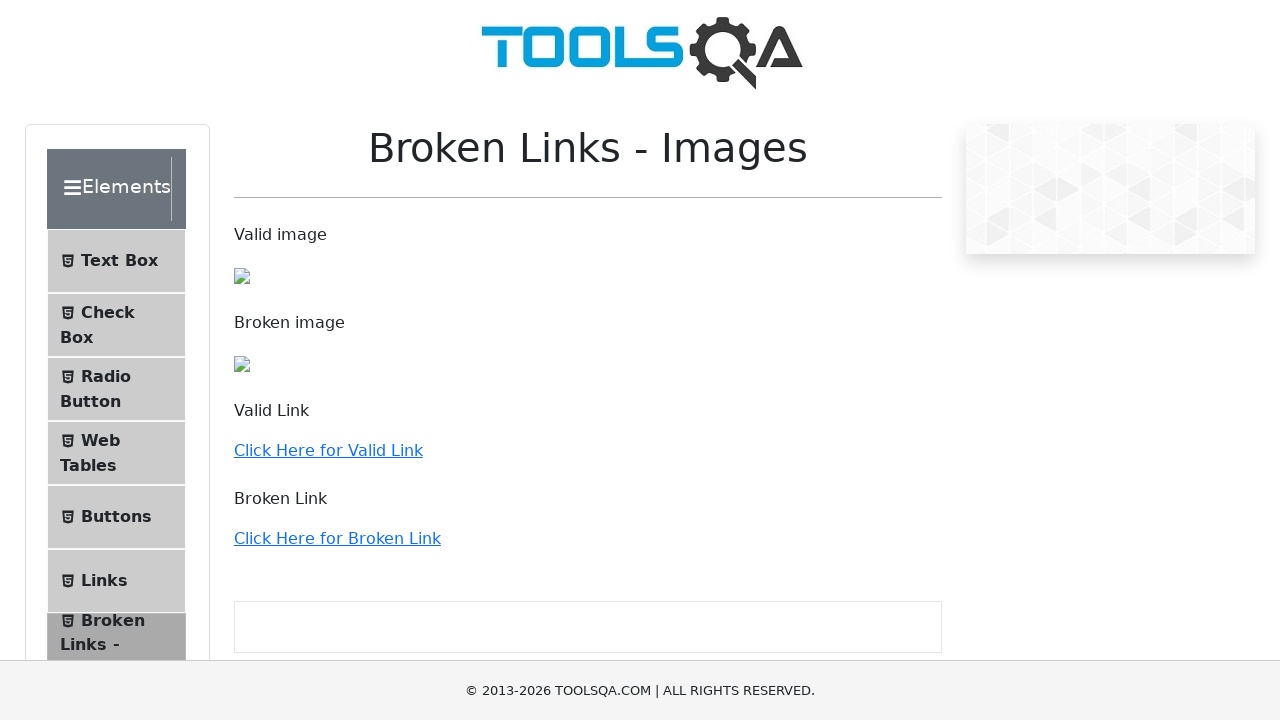

Retrieved href attribute from link: /upload-download
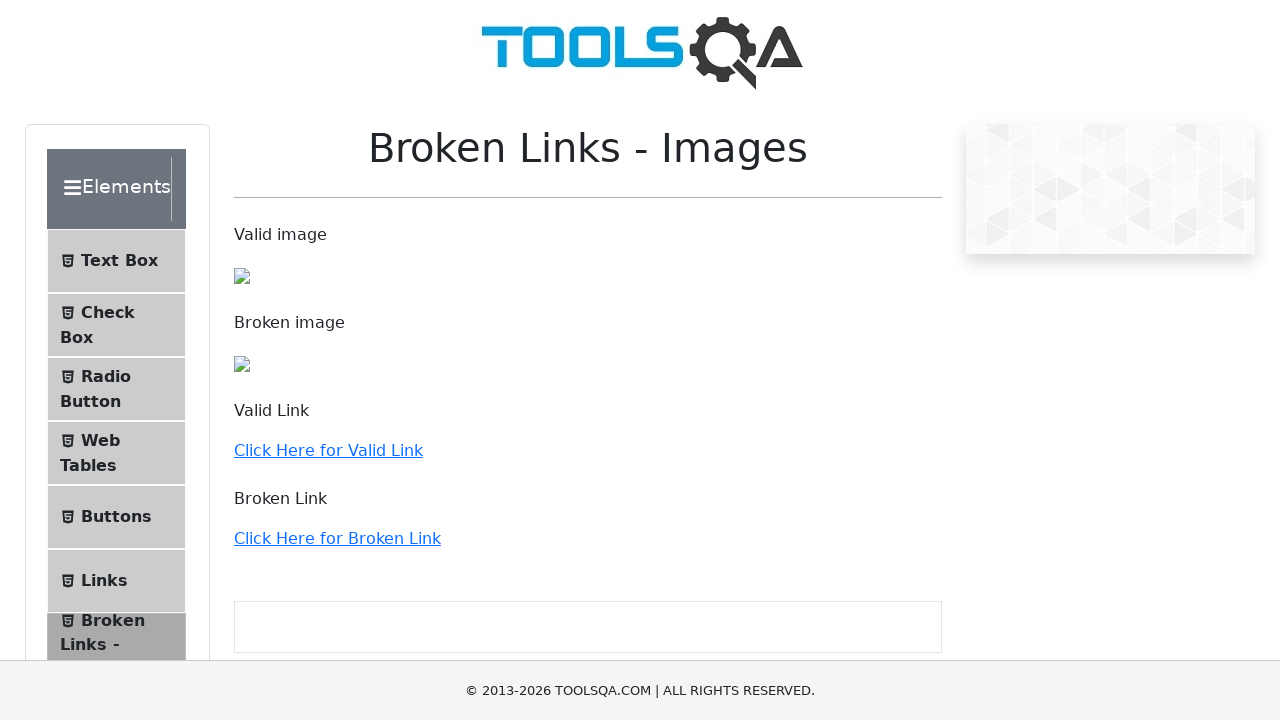

Verified link is visible in DOM: /upload-download
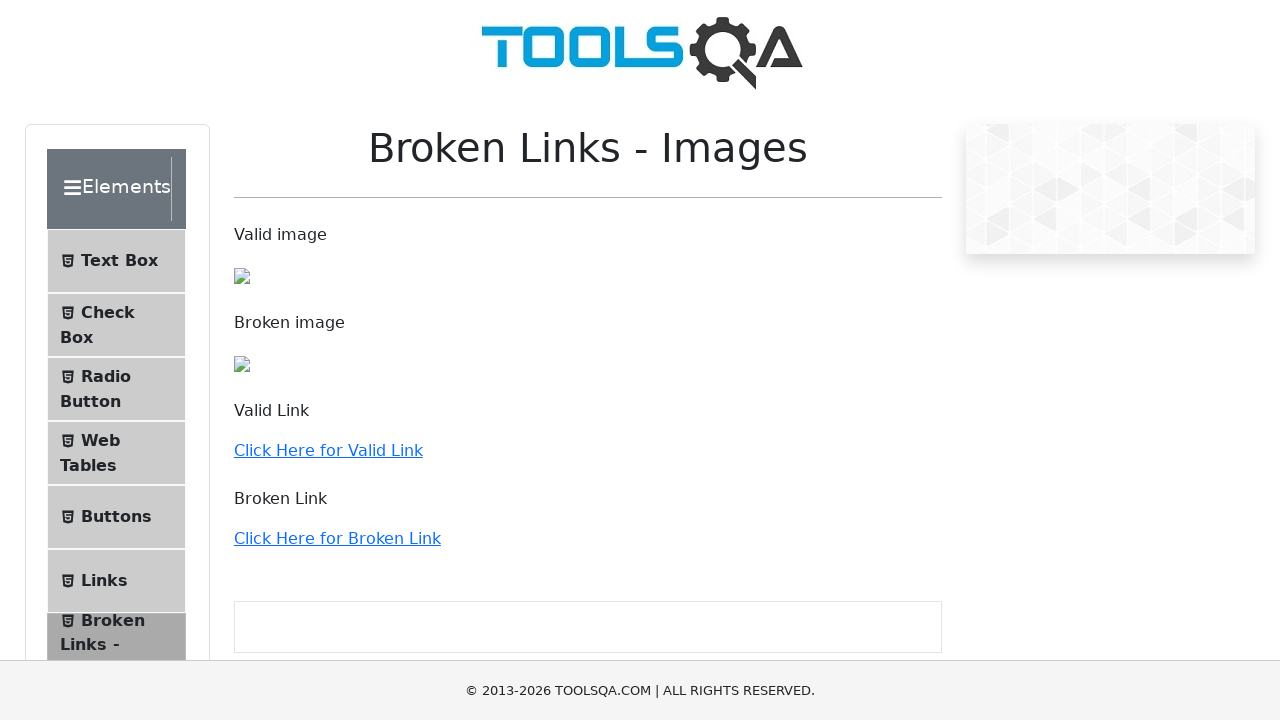

Retrieved href attribute from link: /dynamic-properties
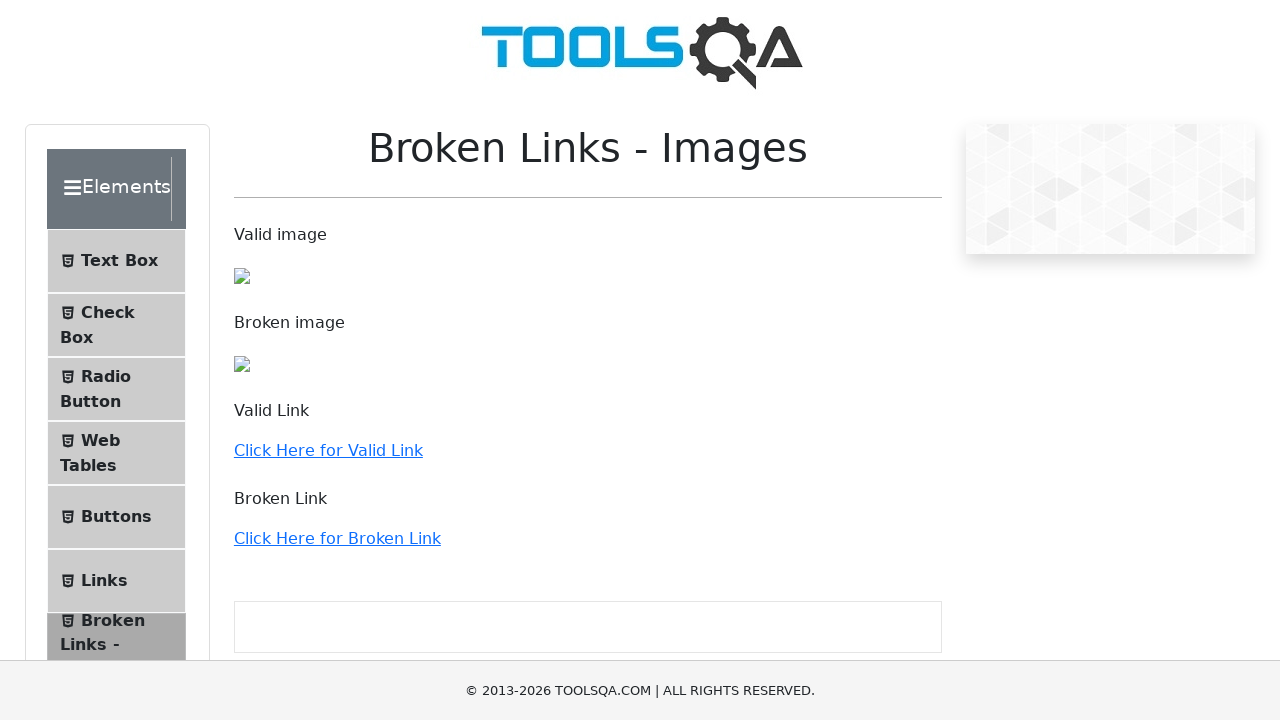

Verified link is visible in DOM: /dynamic-properties
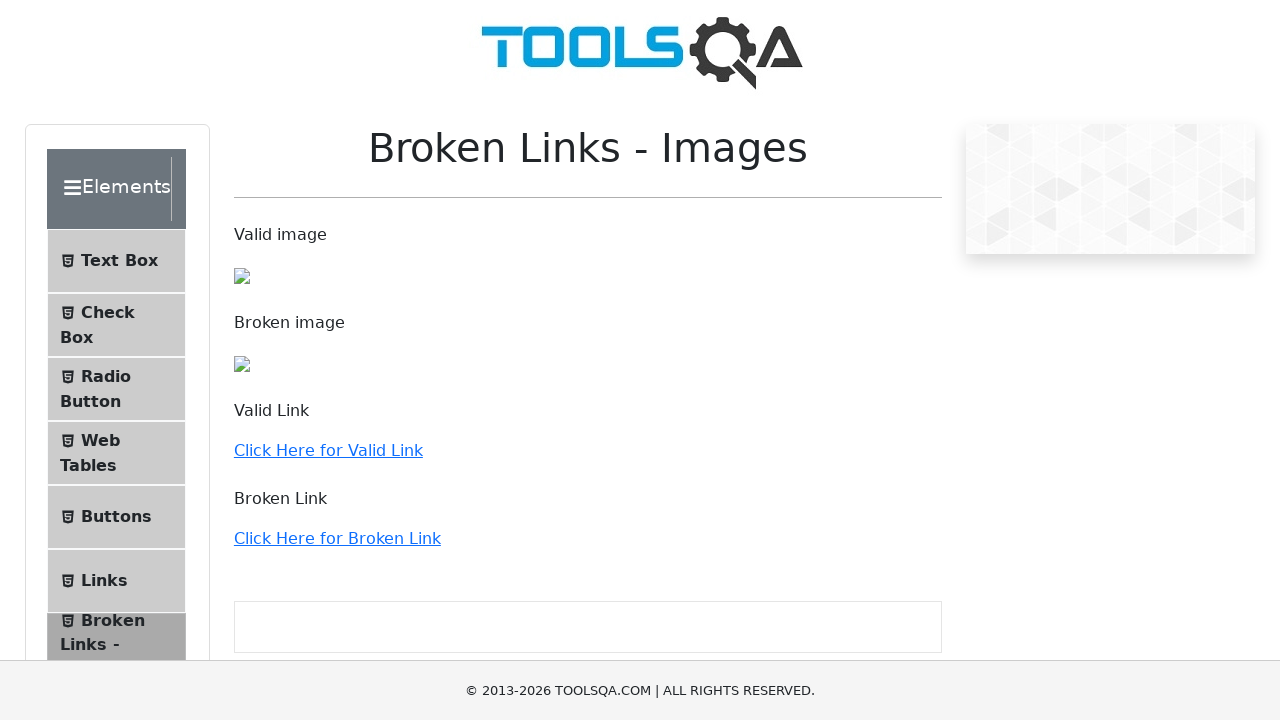

Retrieved href attribute from link: /automation-practice-form
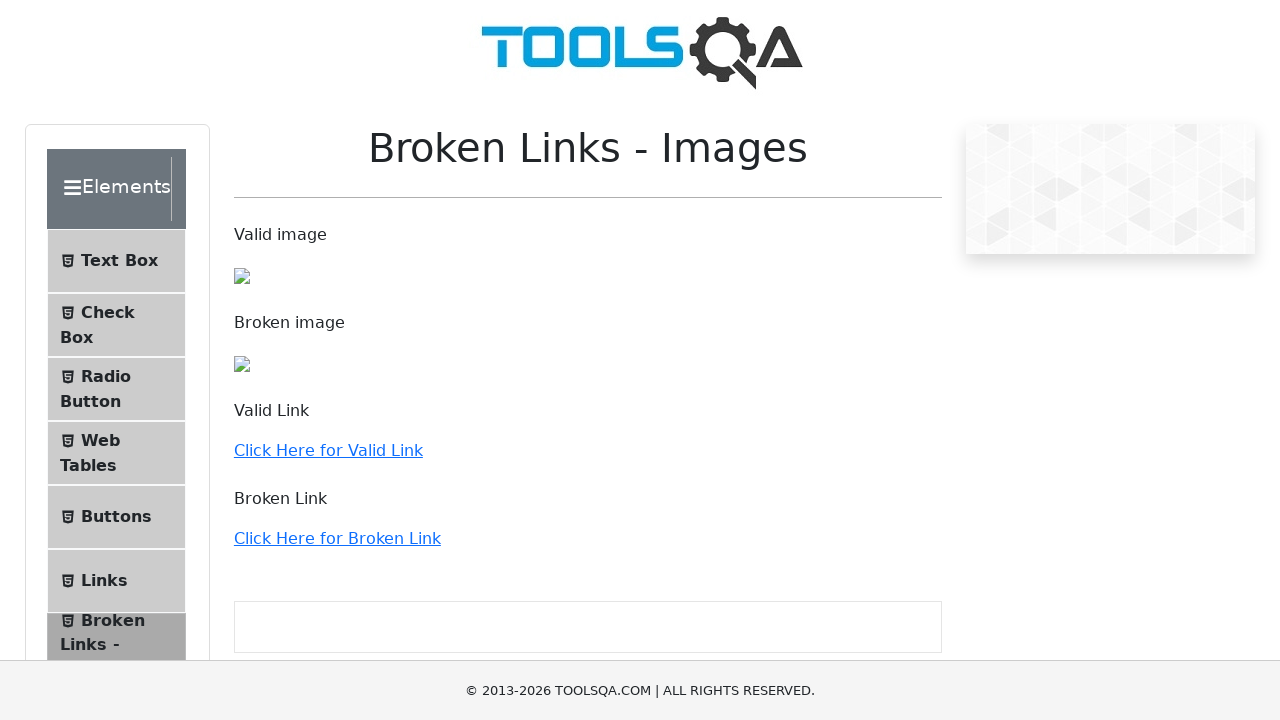

Verified link is visible in DOM: /automation-practice-form
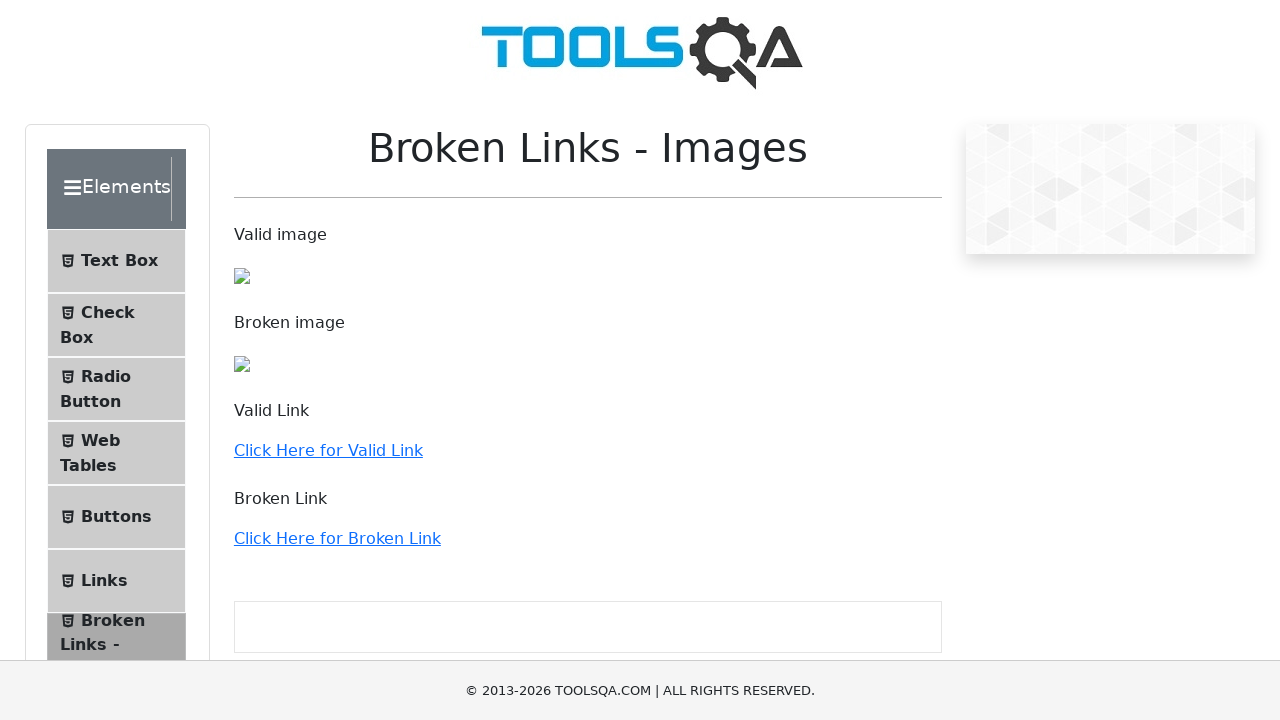

Retrieved href attribute from link: /browser-windows
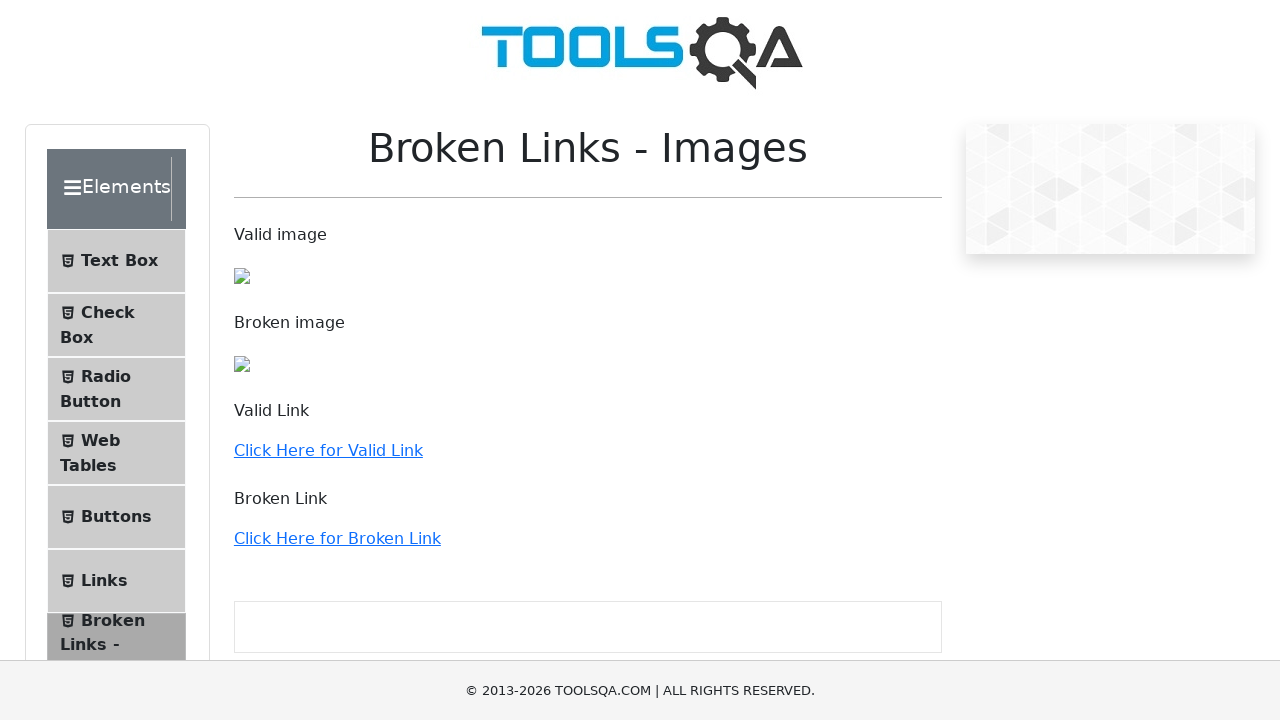

Verified link is visible in DOM: /browser-windows
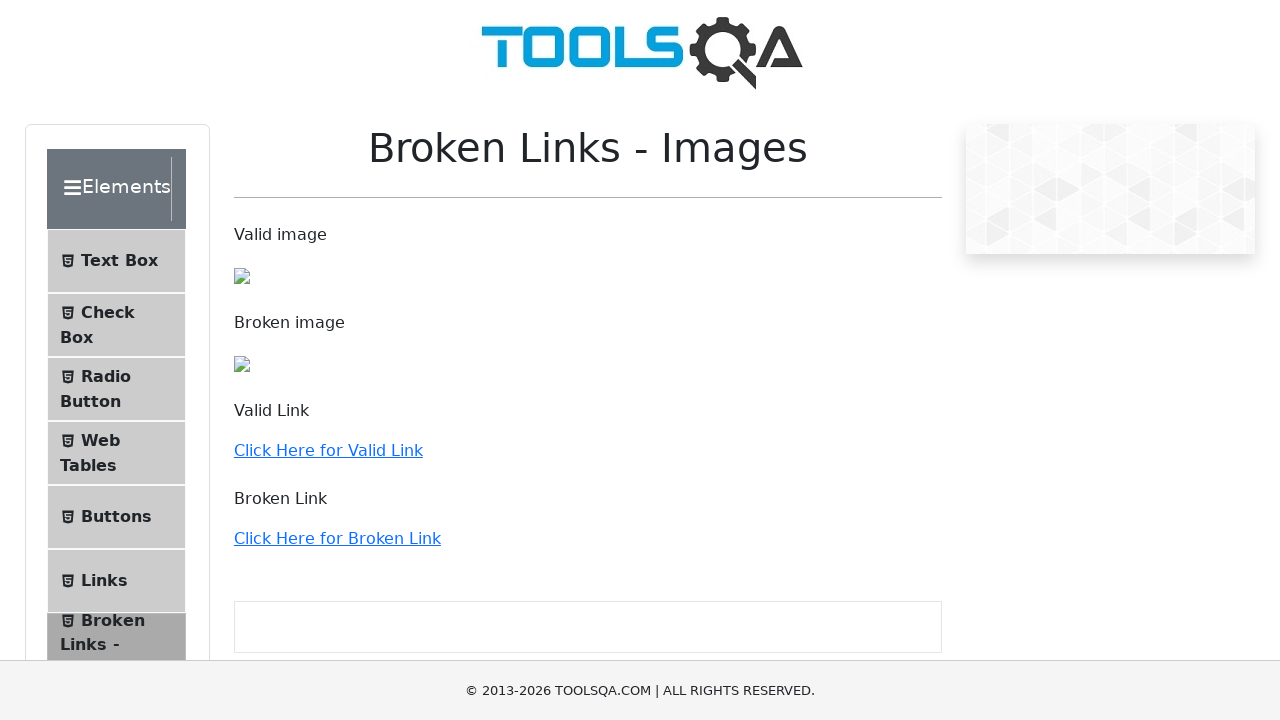

Retrieved href attribute from link: /alerts
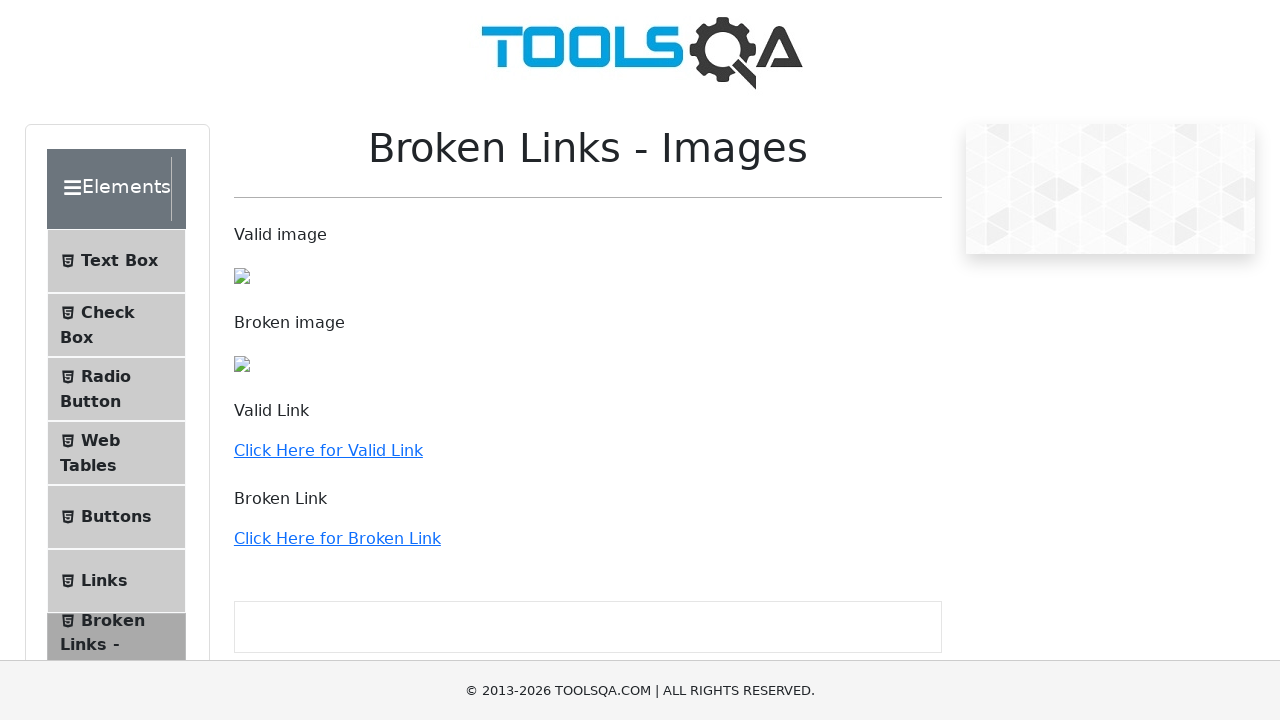

Verified link is visible in DOM: /alerts
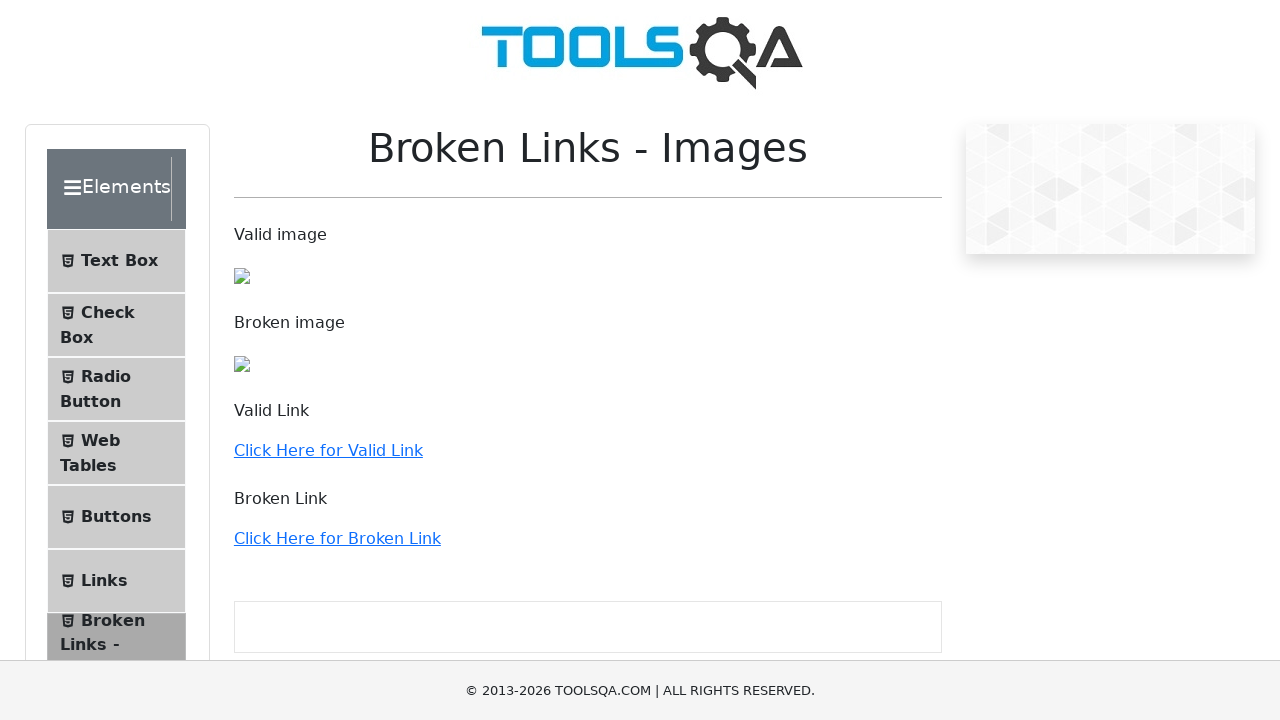

Retrieved href attribute from link: /frames
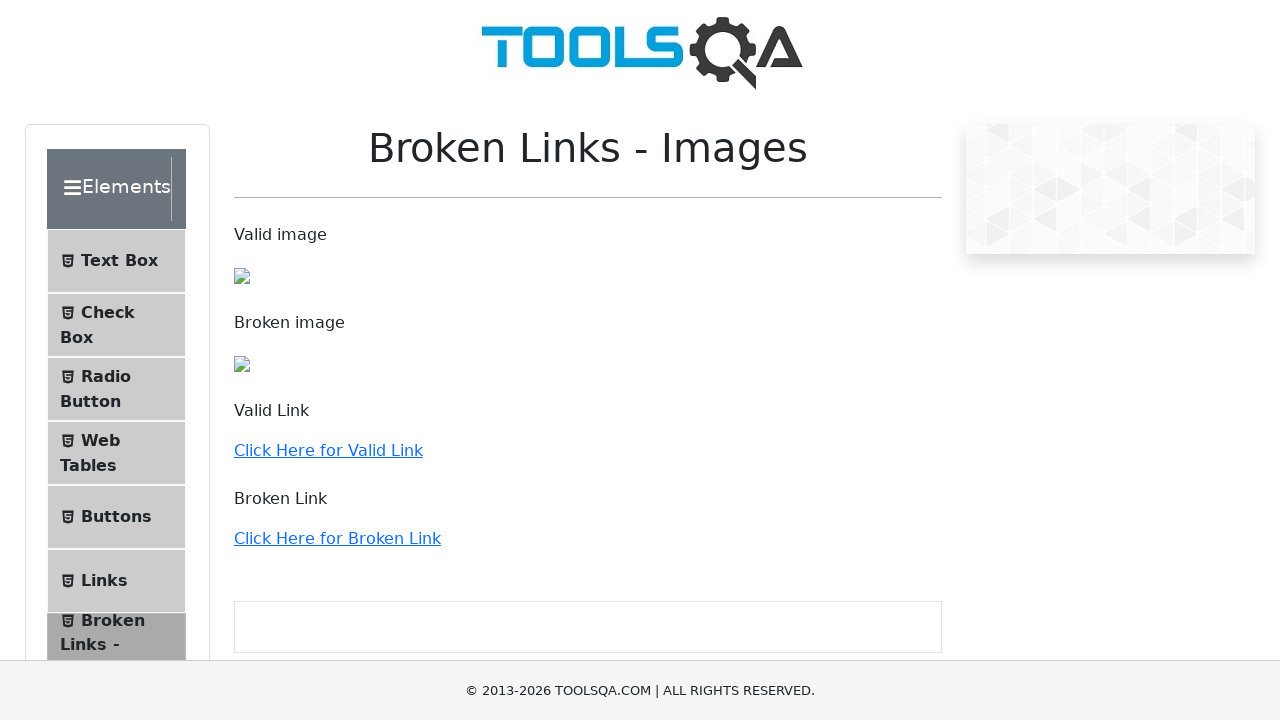

Verified link is visible in DOM: /frames
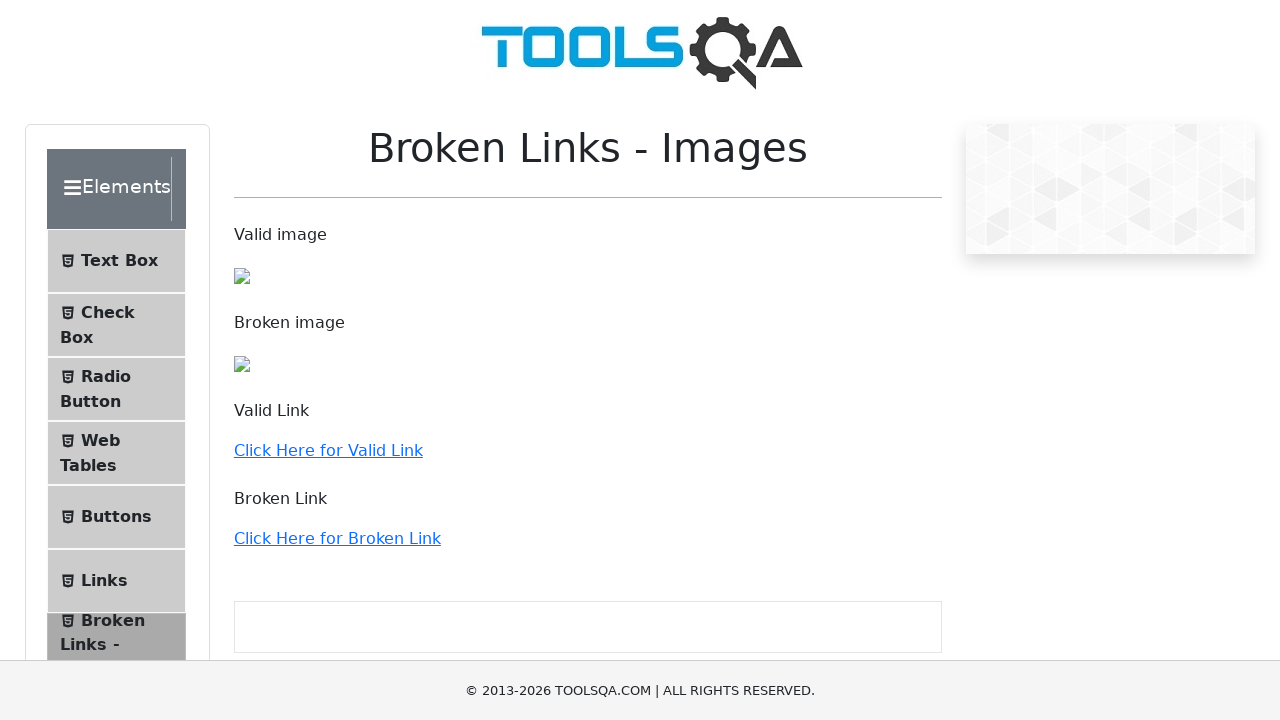

Retrieved href attribute from link: /nestedframes
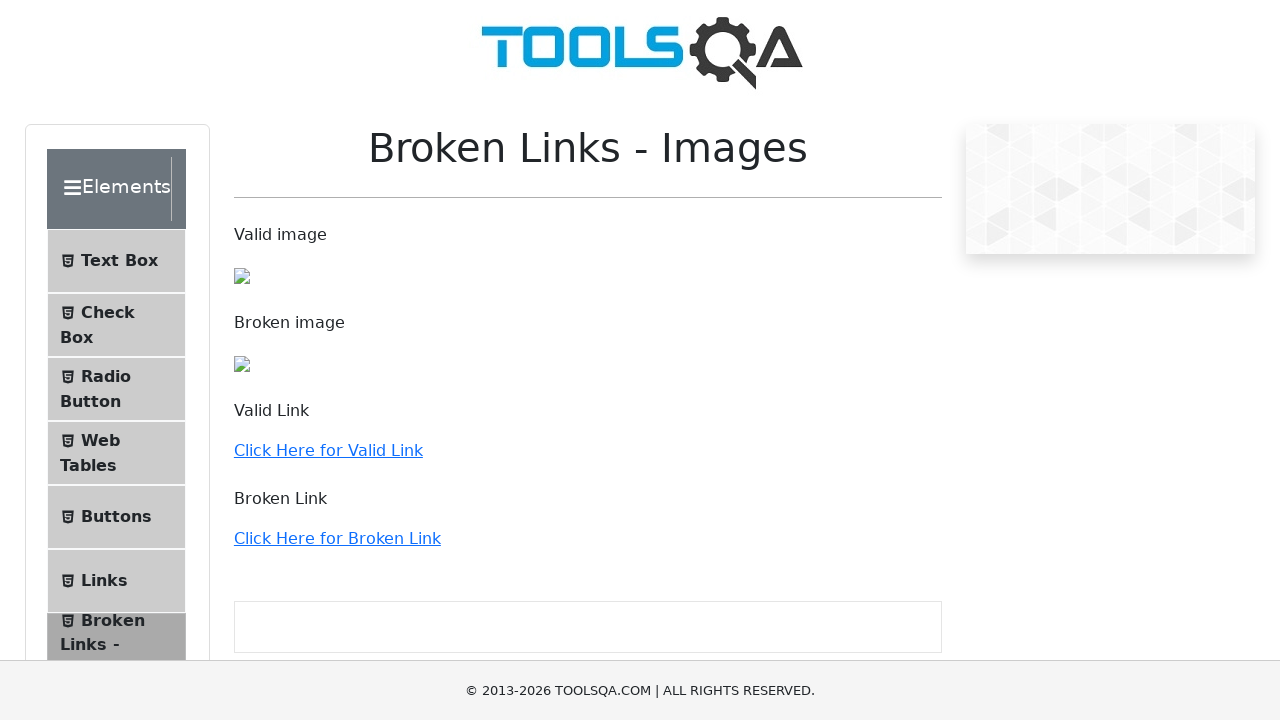

Verified link is visible in DOM: /nestedframes
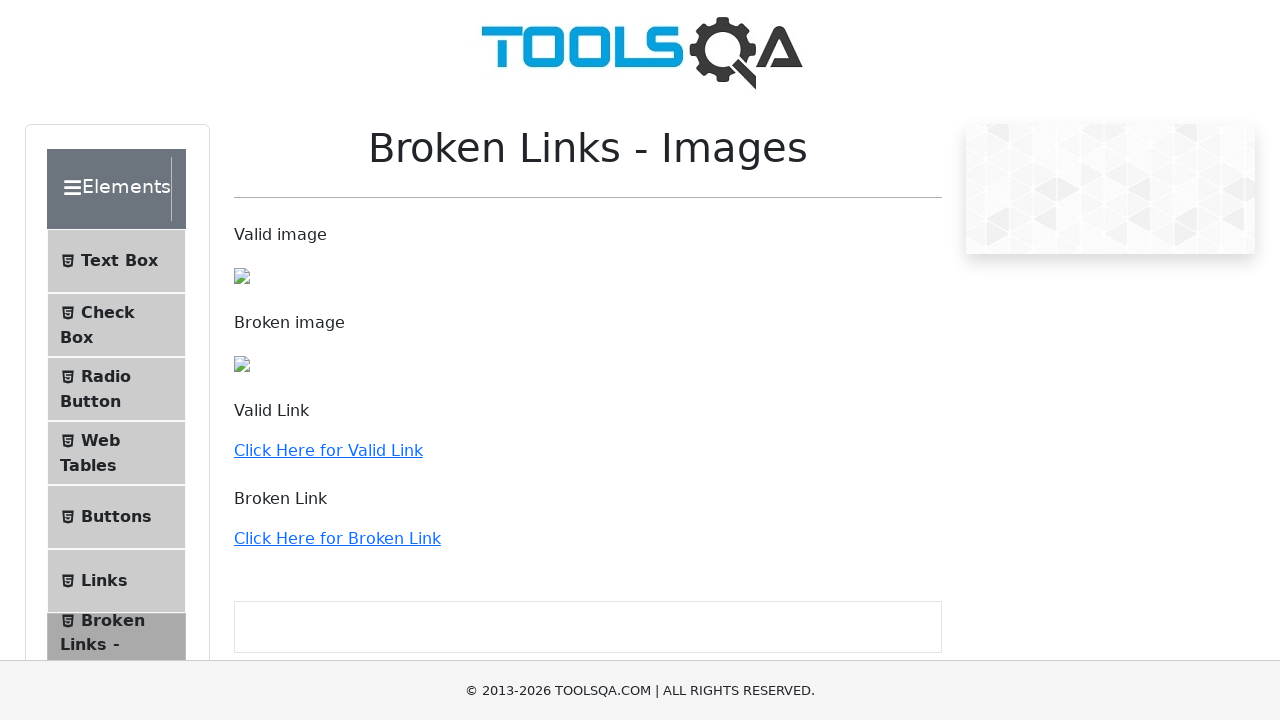

Retrieved href attribute from link: /modal-dialogs
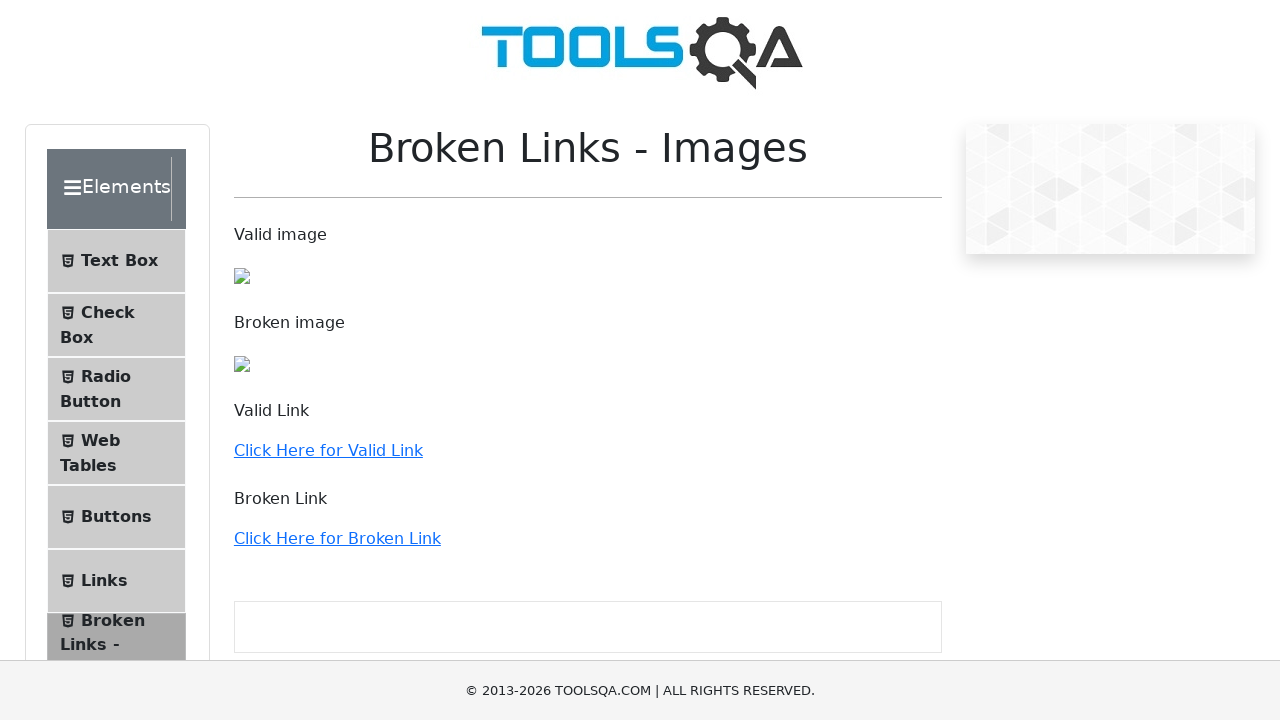

Verified link is visible in DOM: /modal-dialogs
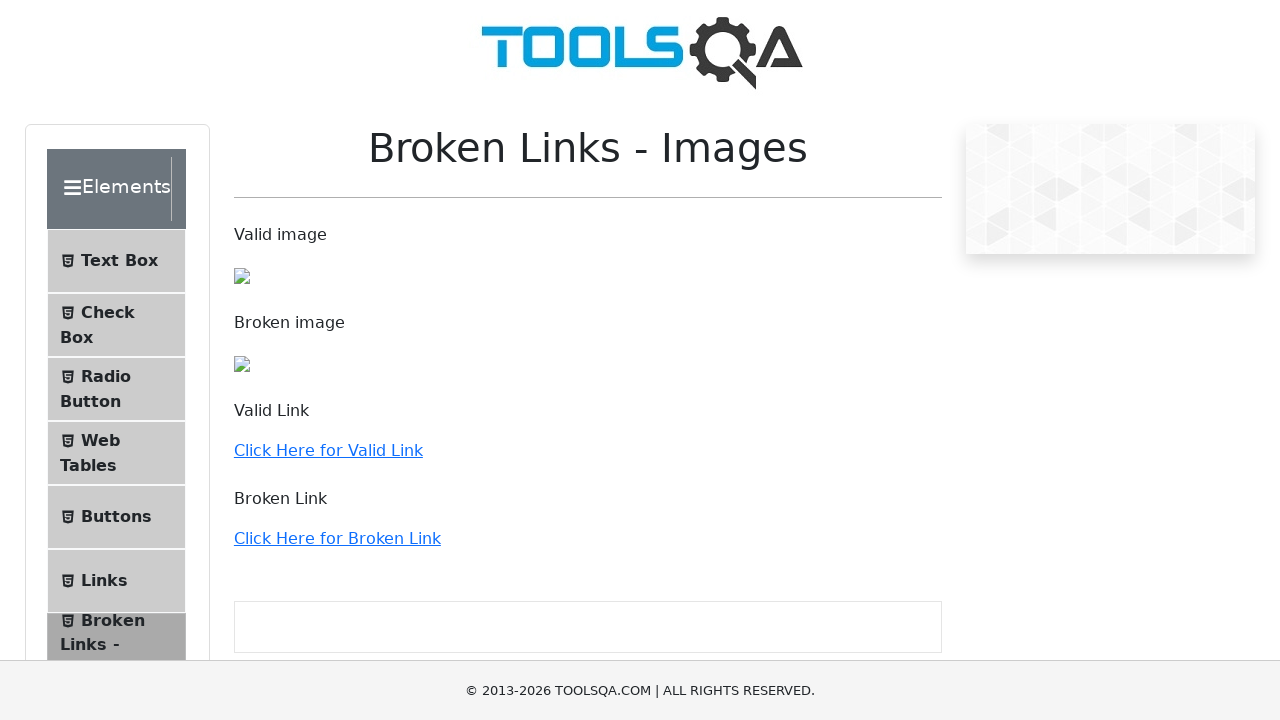

Retrieved href attribute from link: /accordian
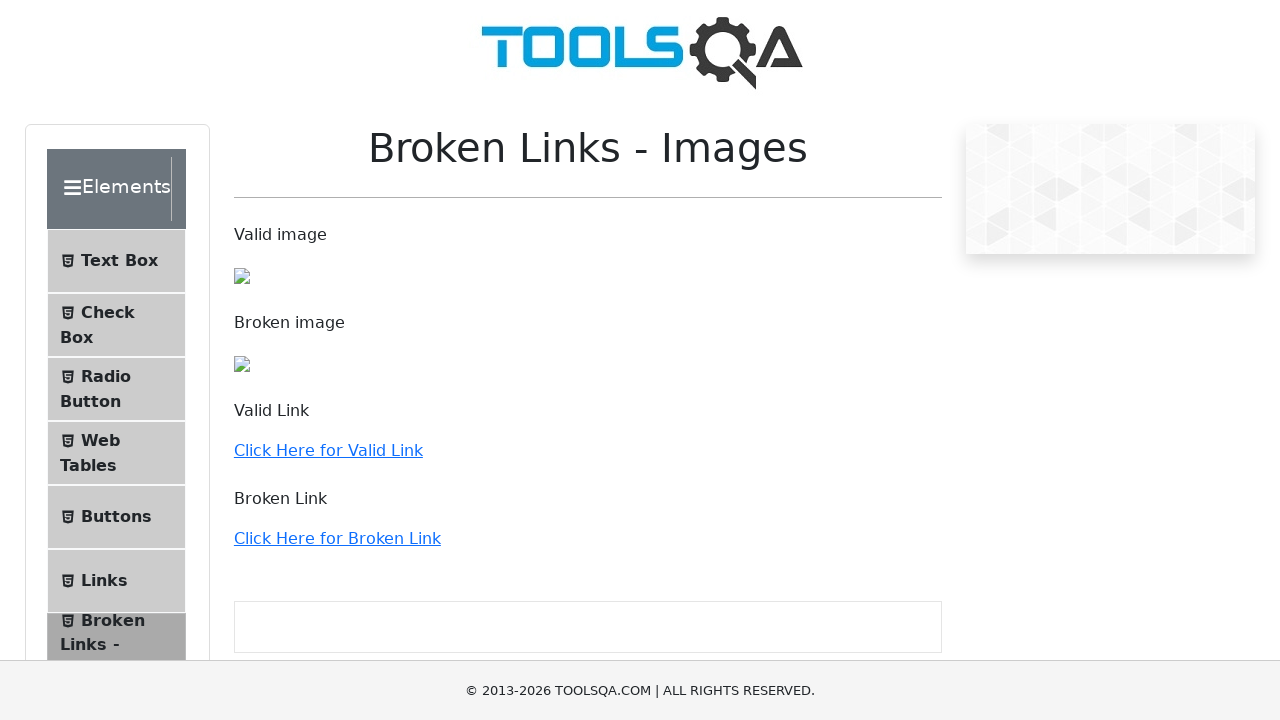

Verified link is visible in DOM: /accordian
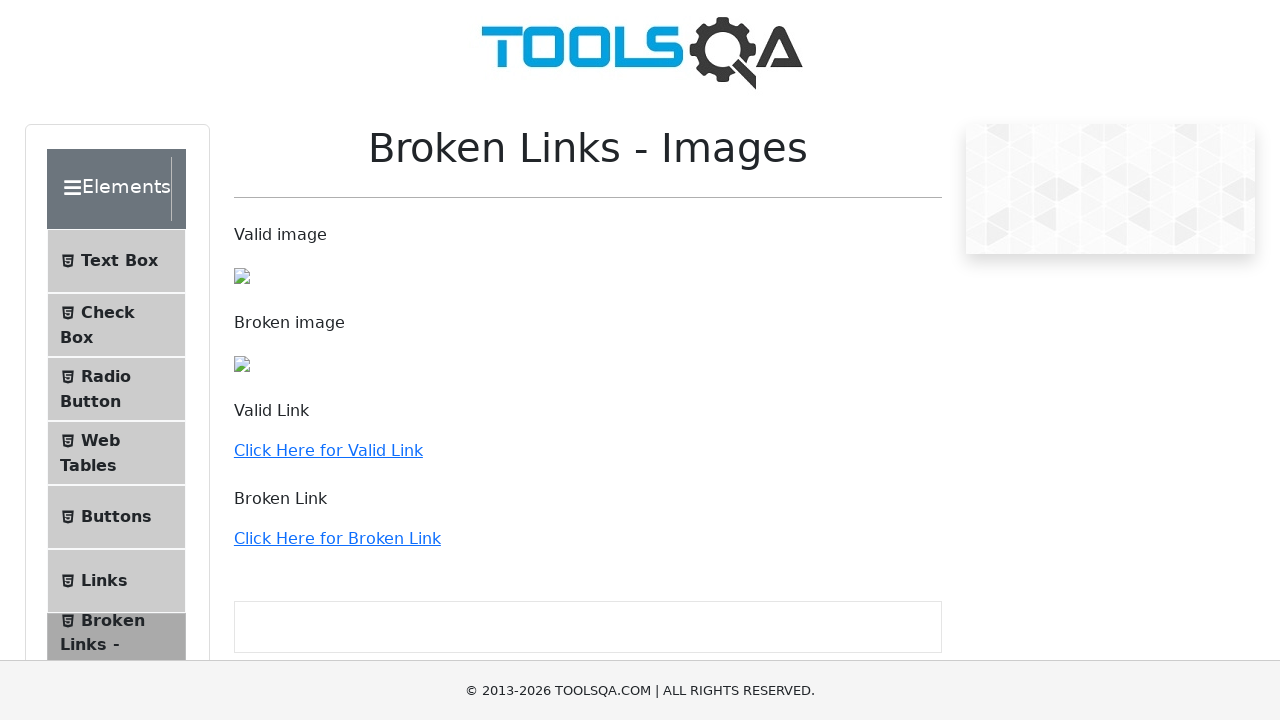

Retrieved href attribute from link: /auto-complete
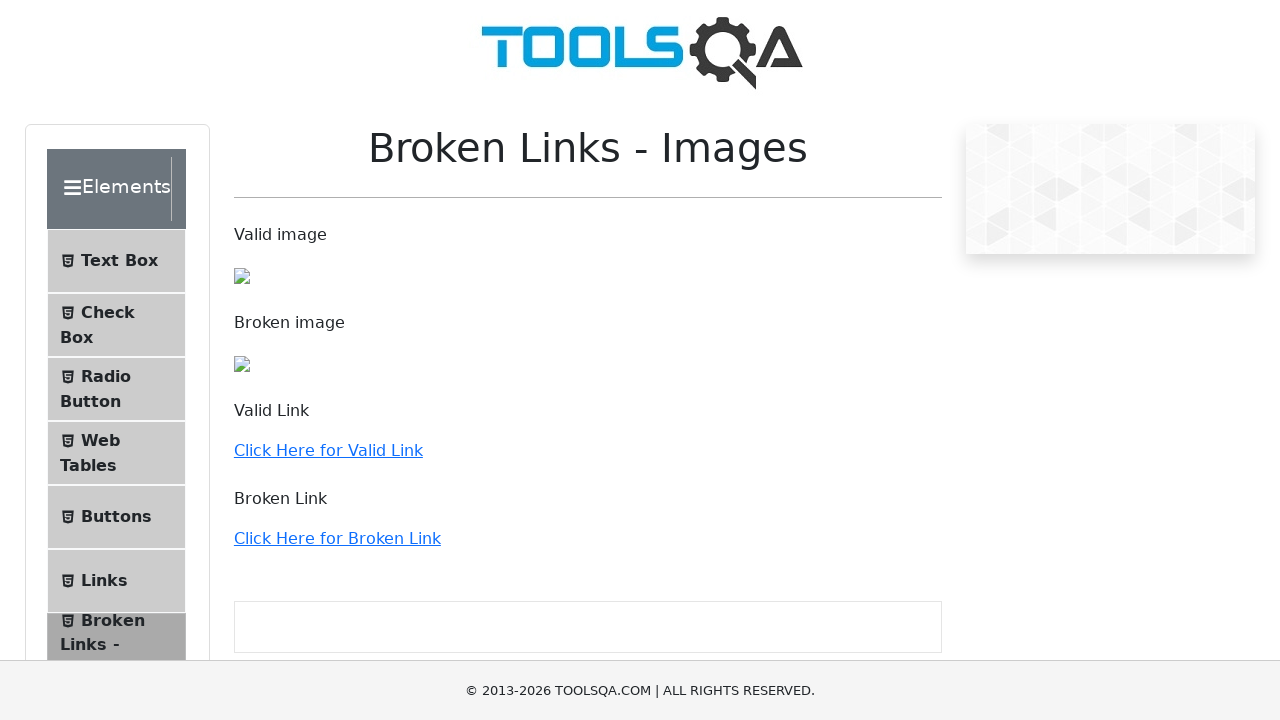

Verified link is visible in DOM: /auto-complete
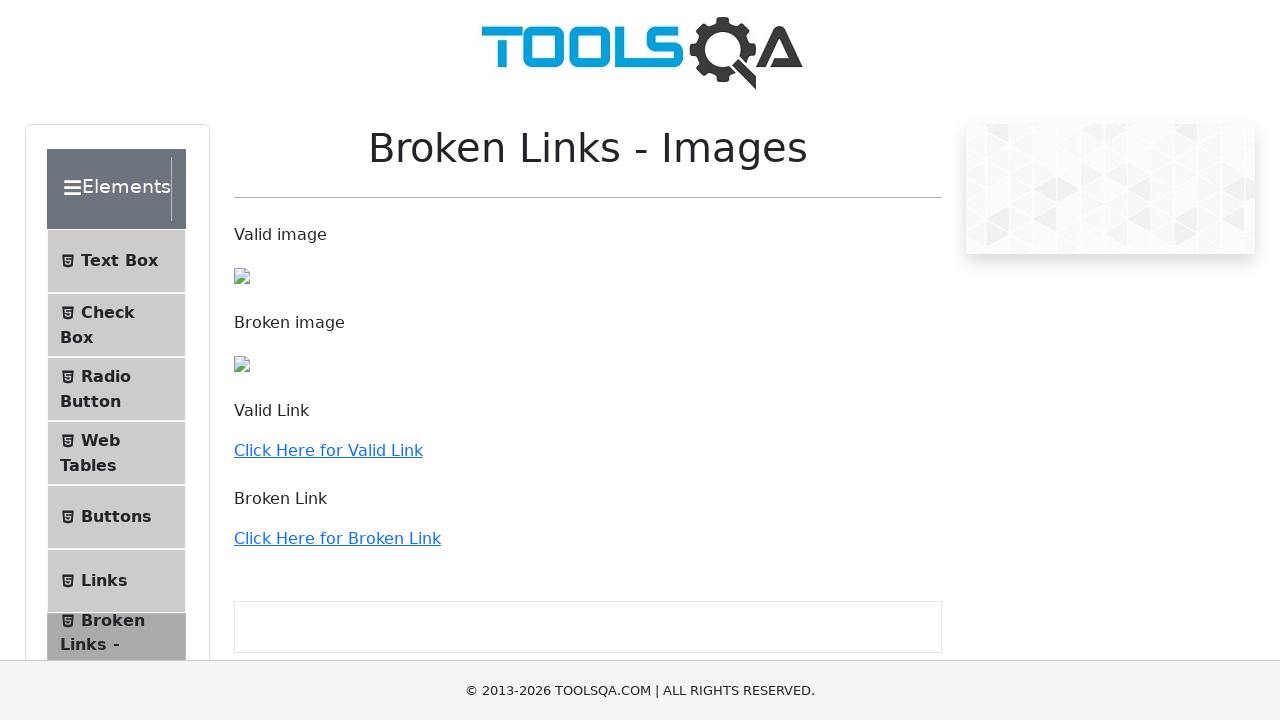

Retrieved href attribute from link: /date-picker
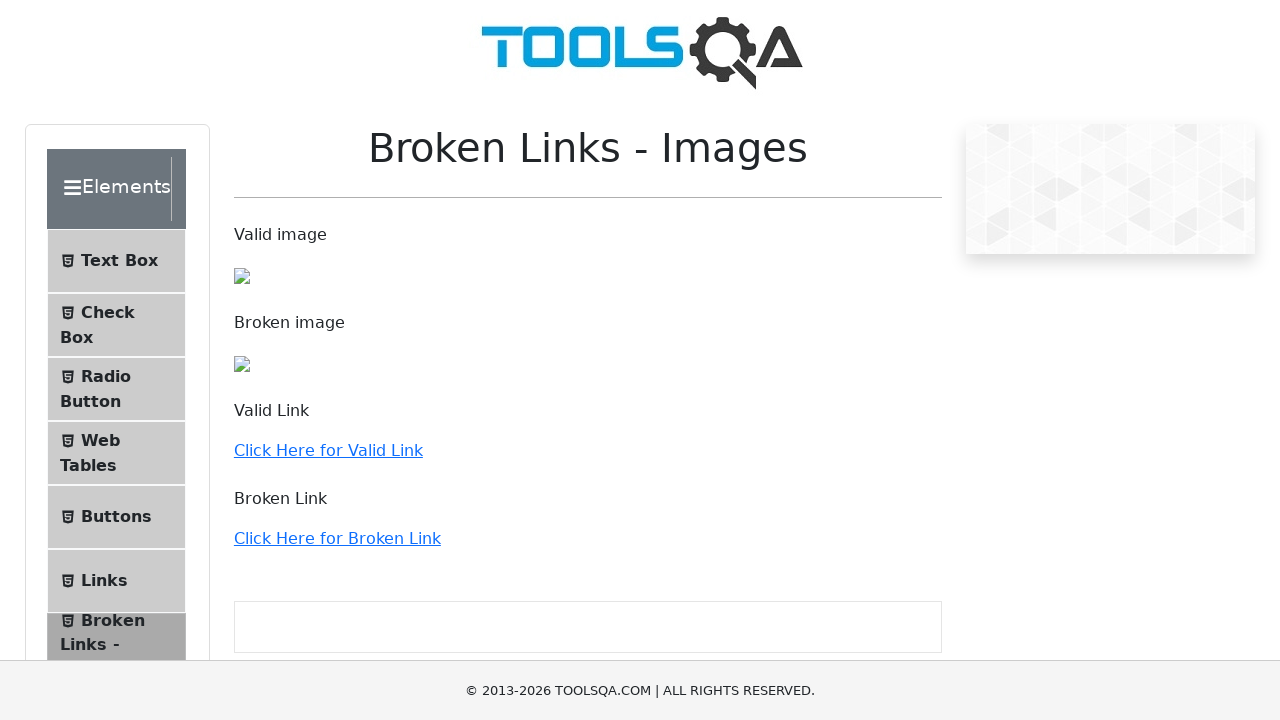

Verified link is visible in DOM: /date-picker
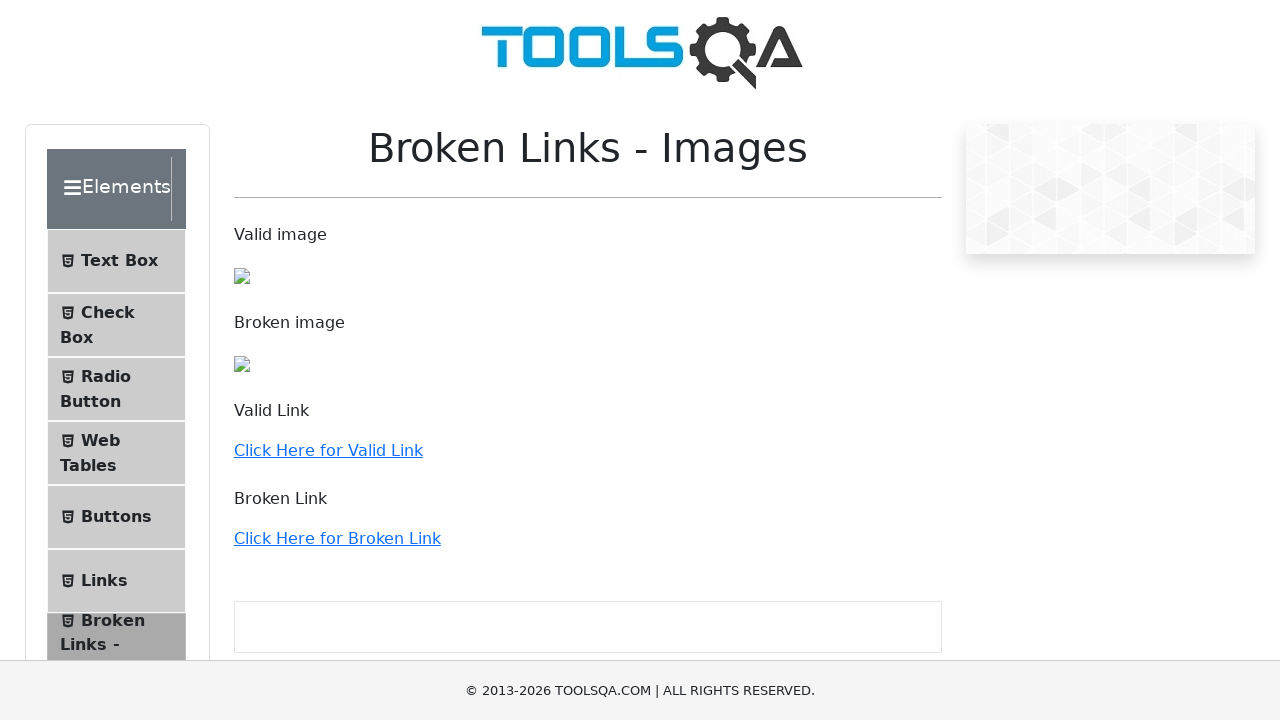

Retrieved href attribute from link: /slider
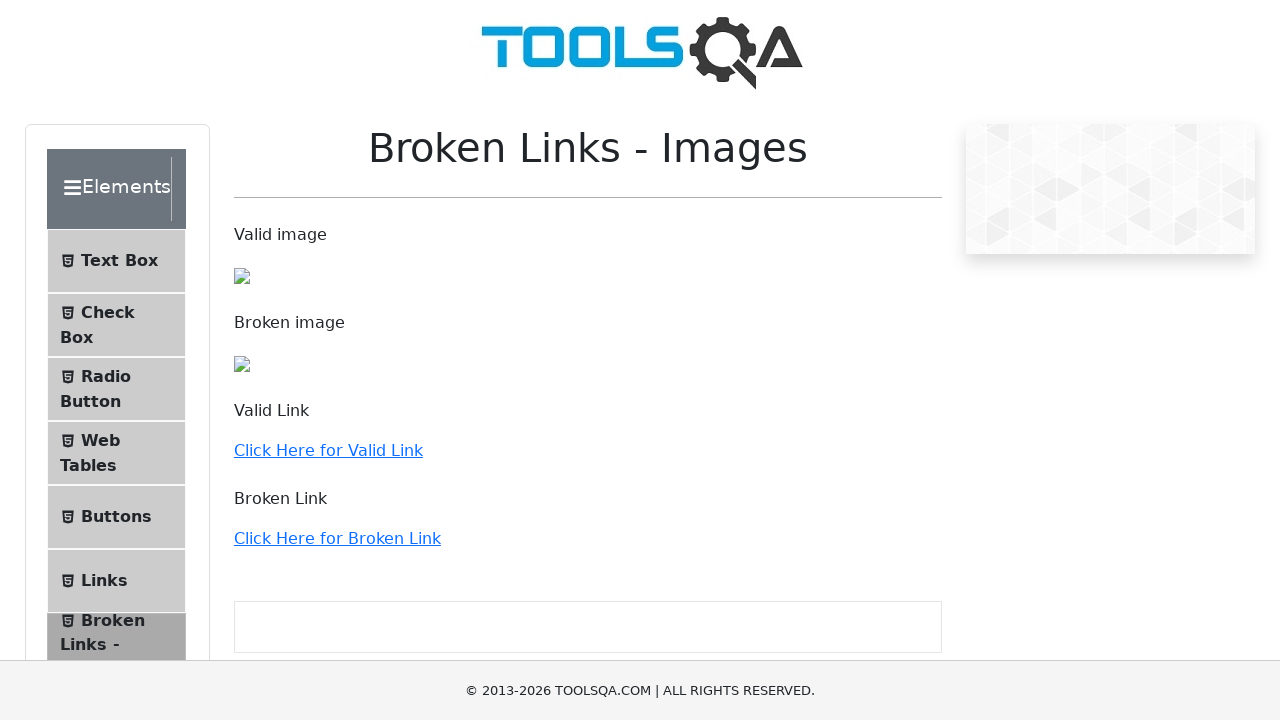

Verified link is visible in DOM: /slider
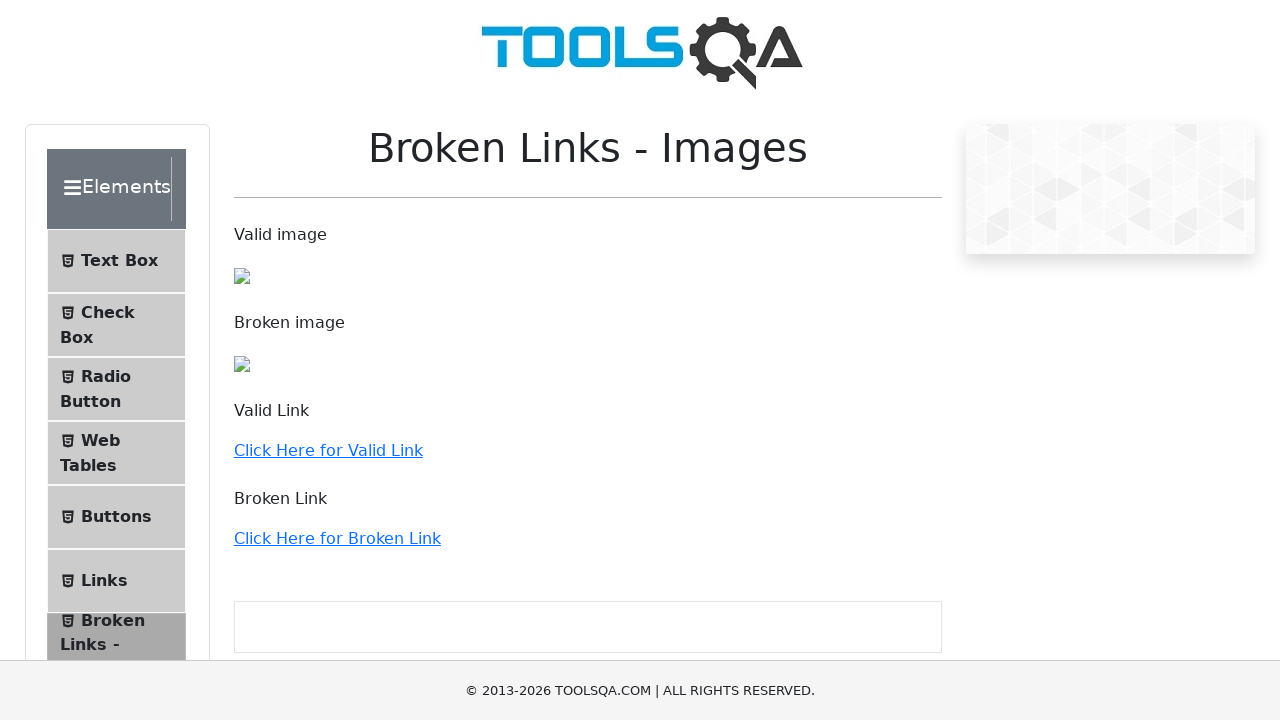

Retrieved href attribute from link: /progress-bar
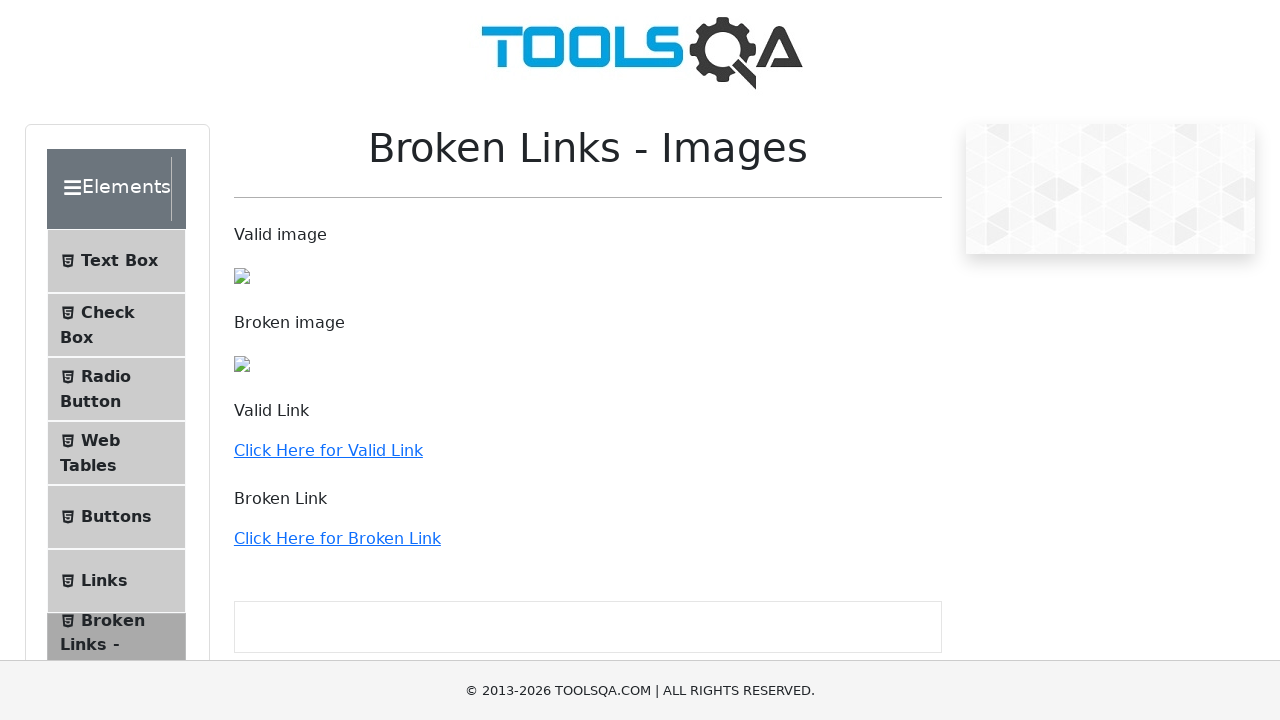

Verified link is visible in DOM: /progress-bar
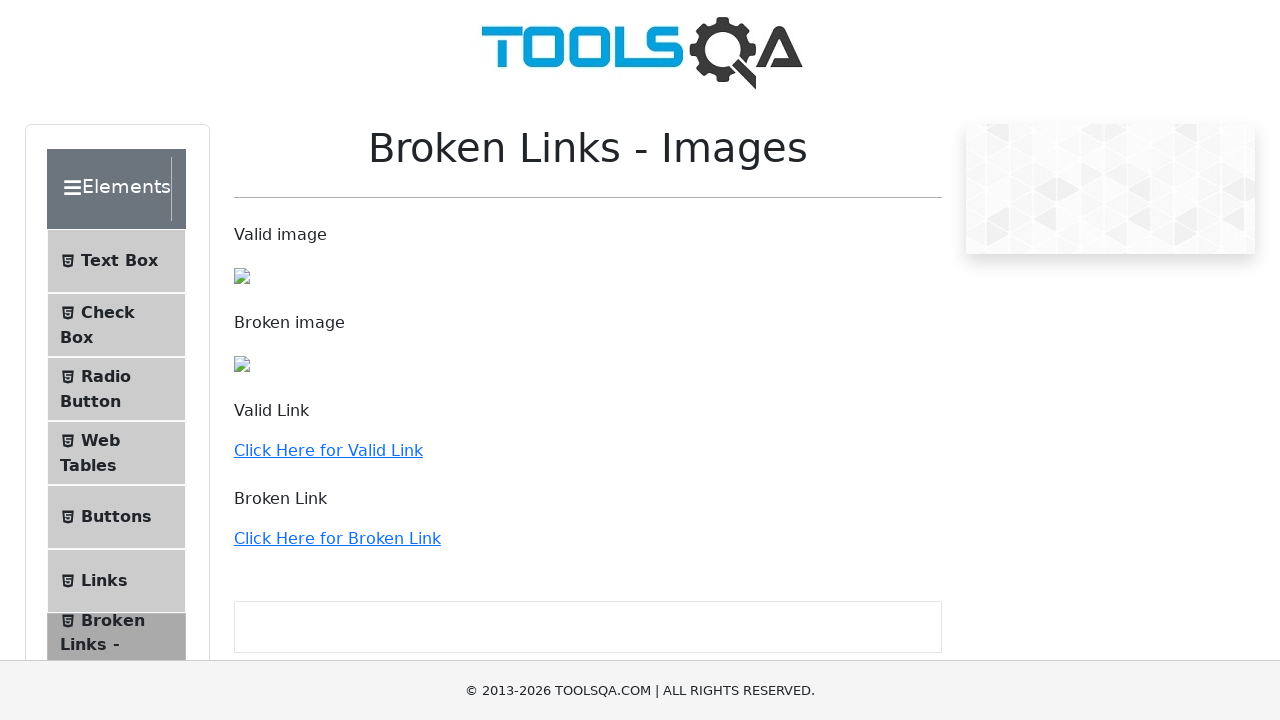

Retrieved href attribute from link: /tabs
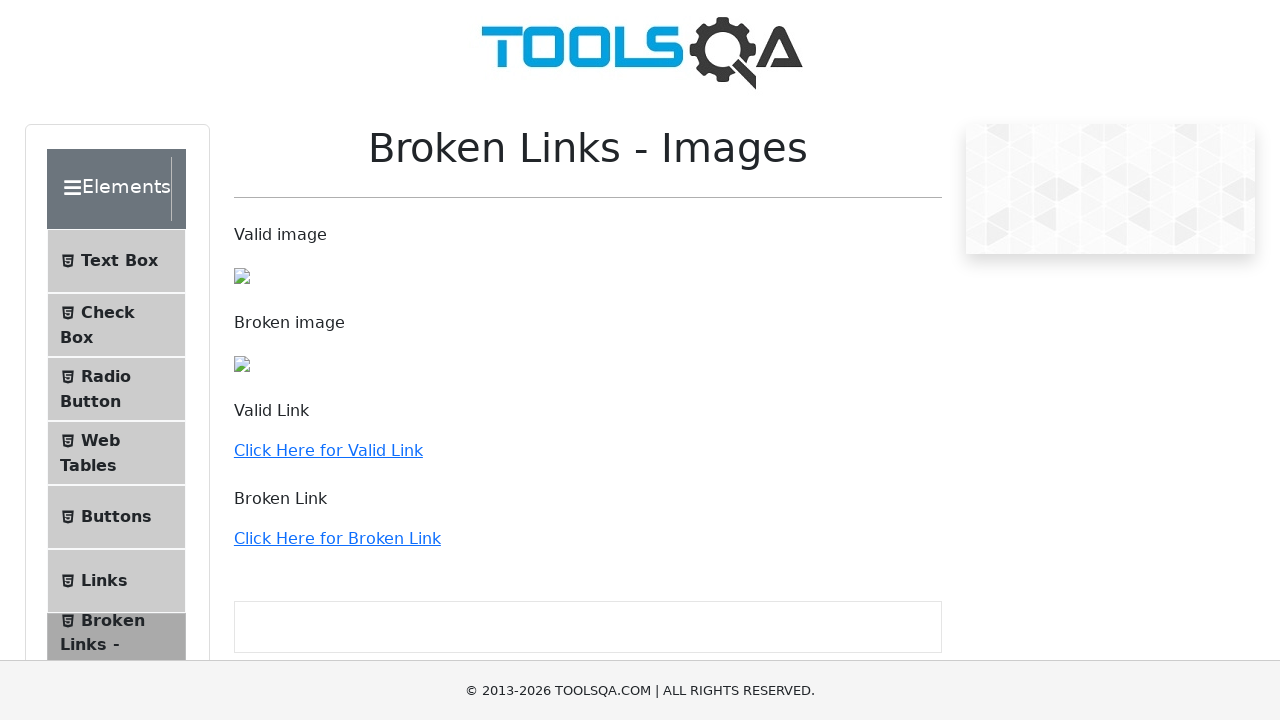

Verified link is visible in DOM: /tabs
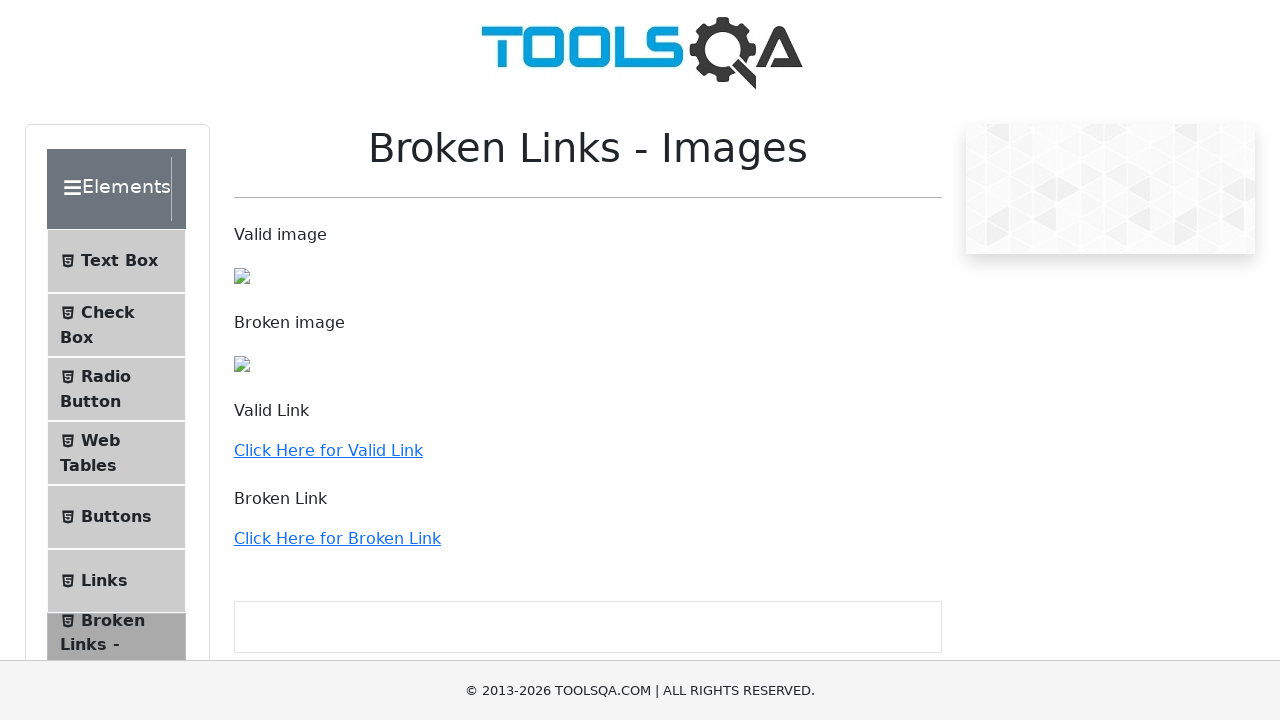

Retrieved href attribute from link: /tool-tips
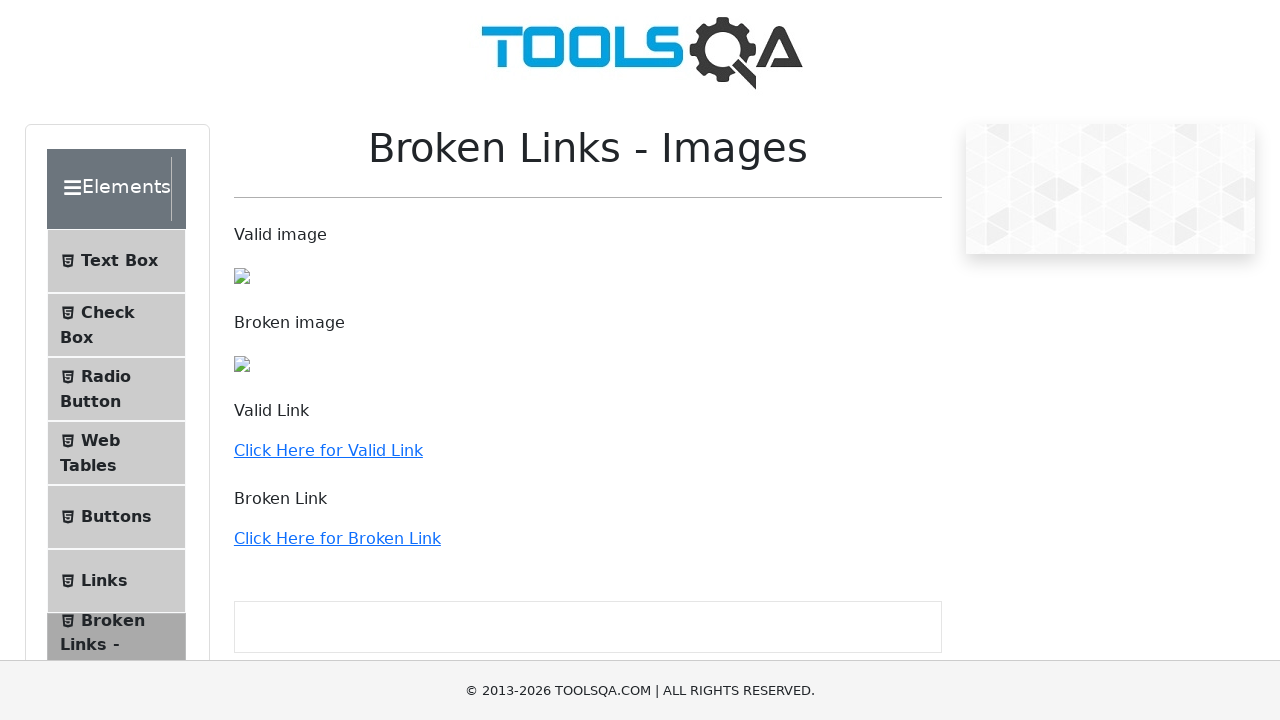

Verified link is visible in DOM: /tool-tips
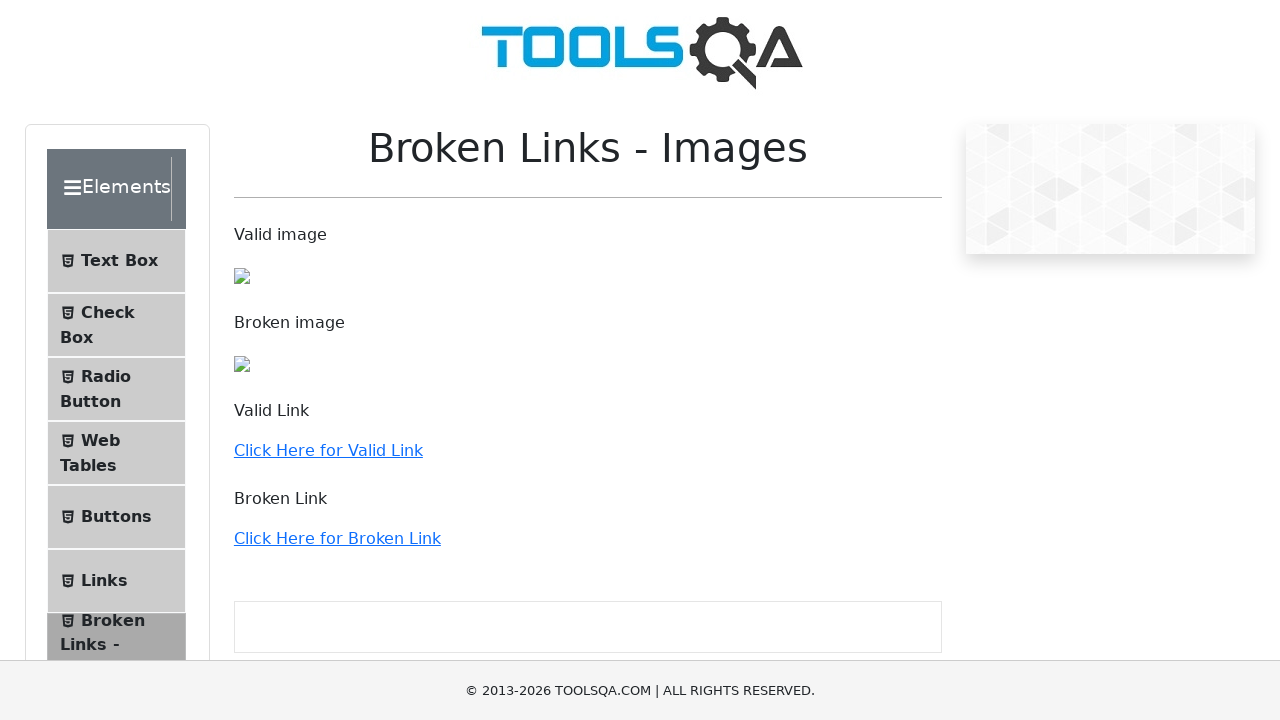

Retrieved href attribute from link: /menu
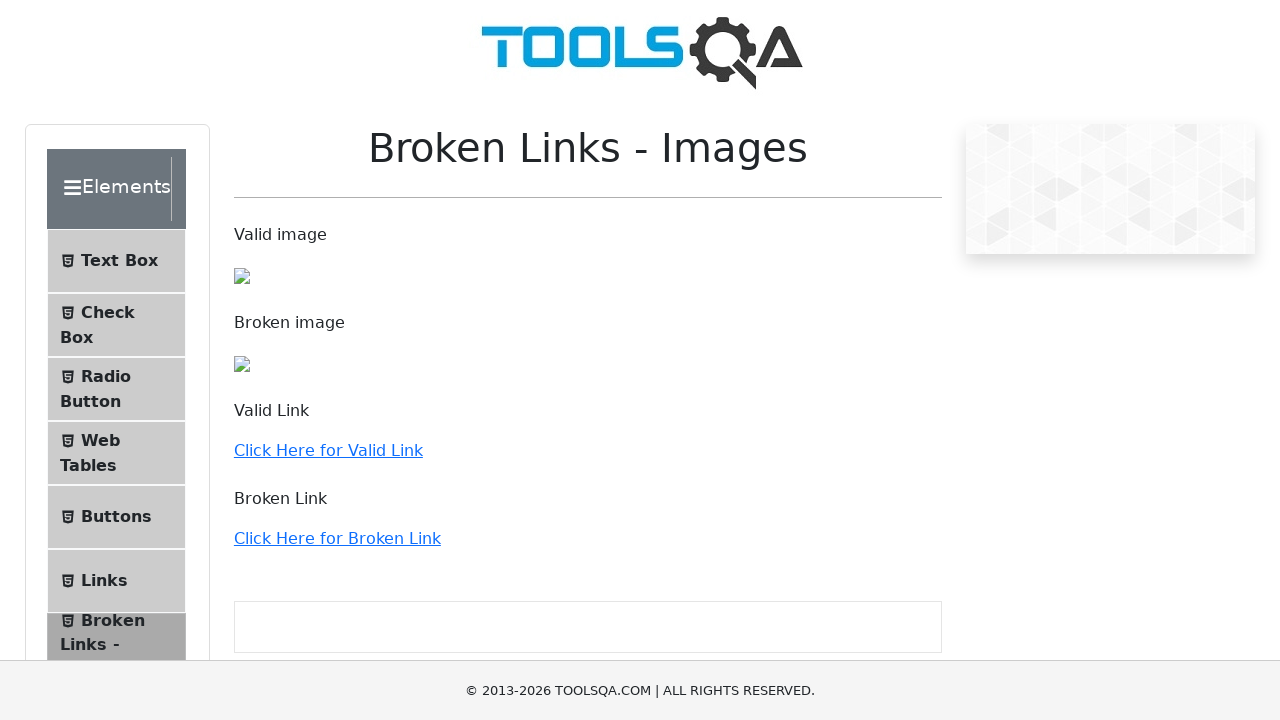

Verified link is visible in DOM: /menu
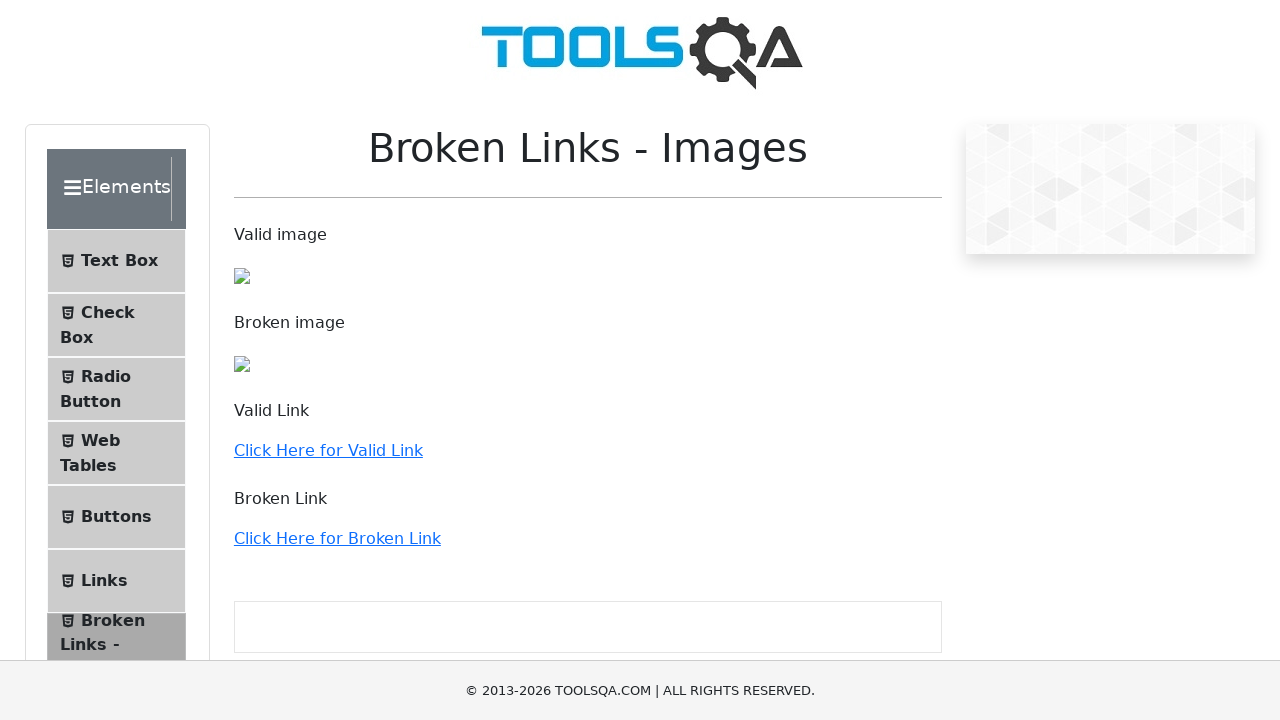

Retrieved href attribute from link: /select-menu
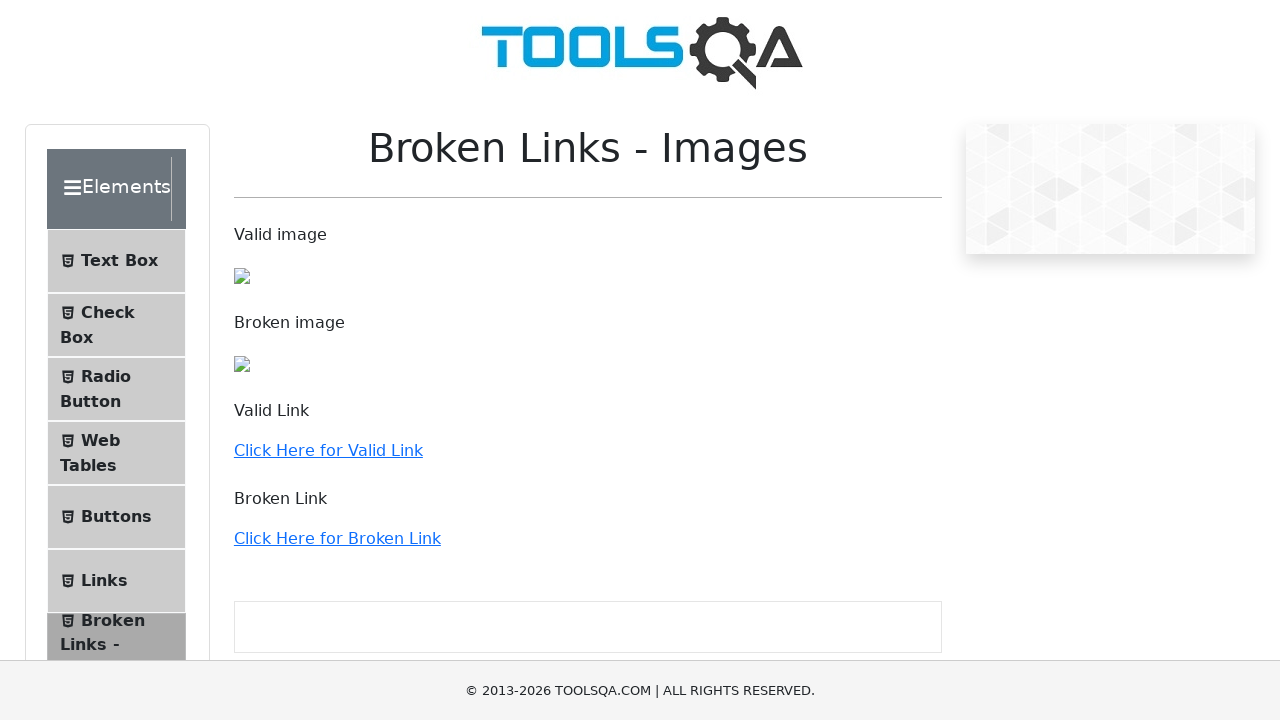

Verified link is visible in DOM: /select-menu
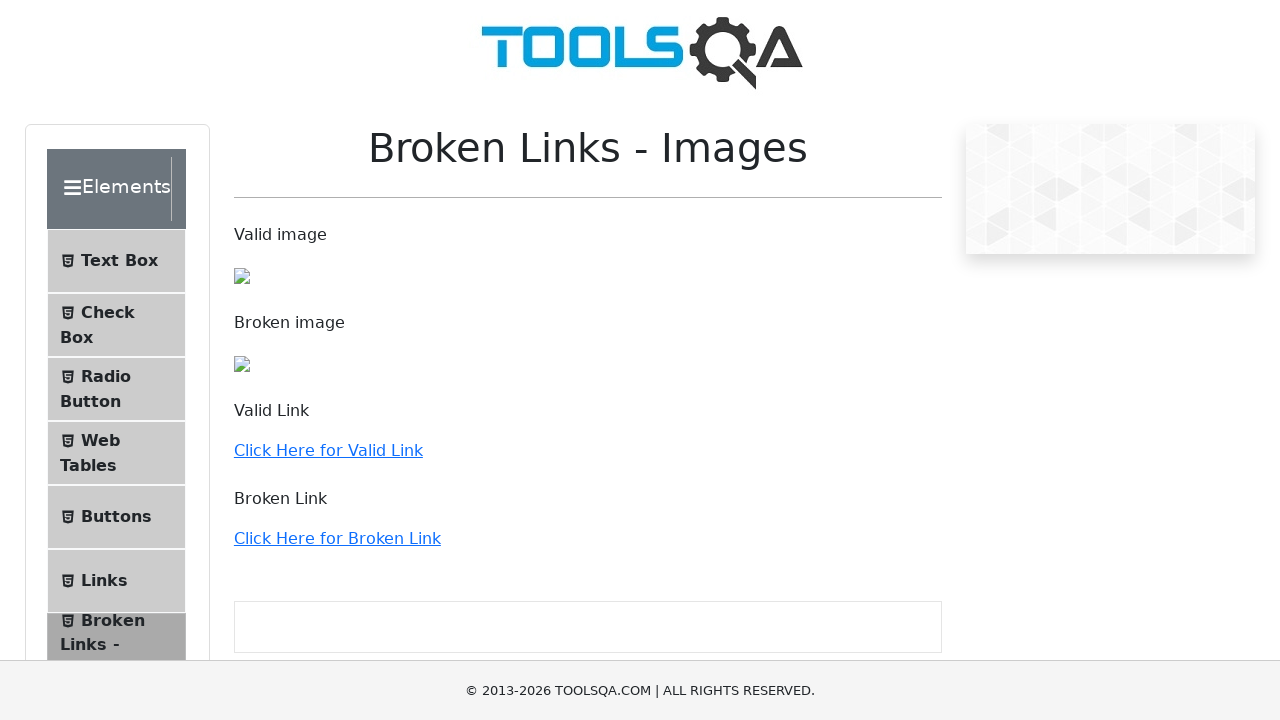

Retrieved href attribute from link: /sortable
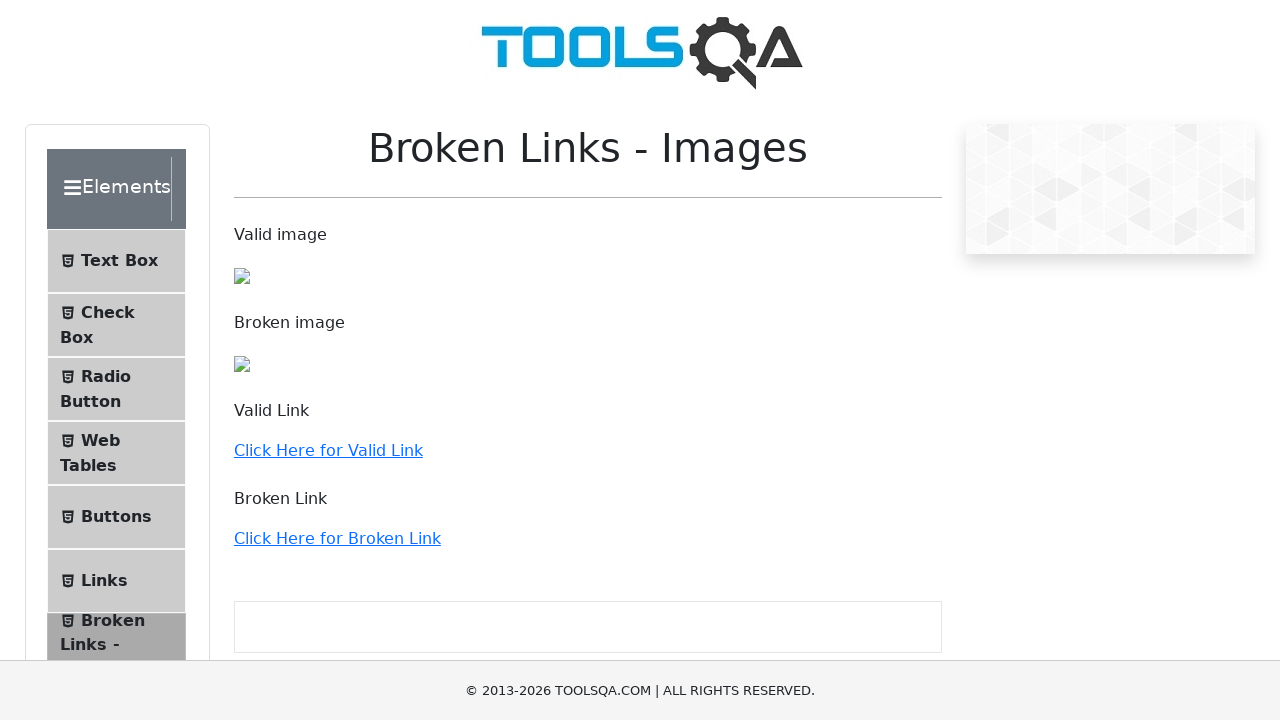

Verified link is visible in DOM: /sortable
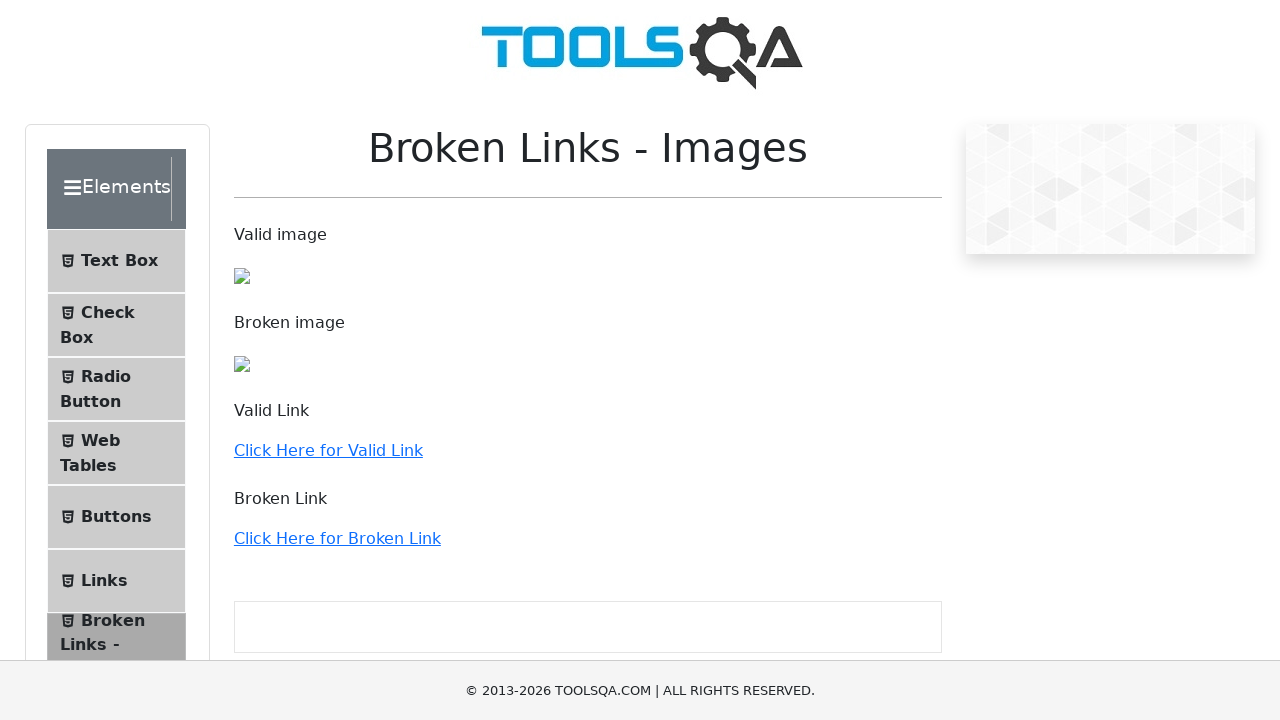

Retrieved href attribute from link: /selectable
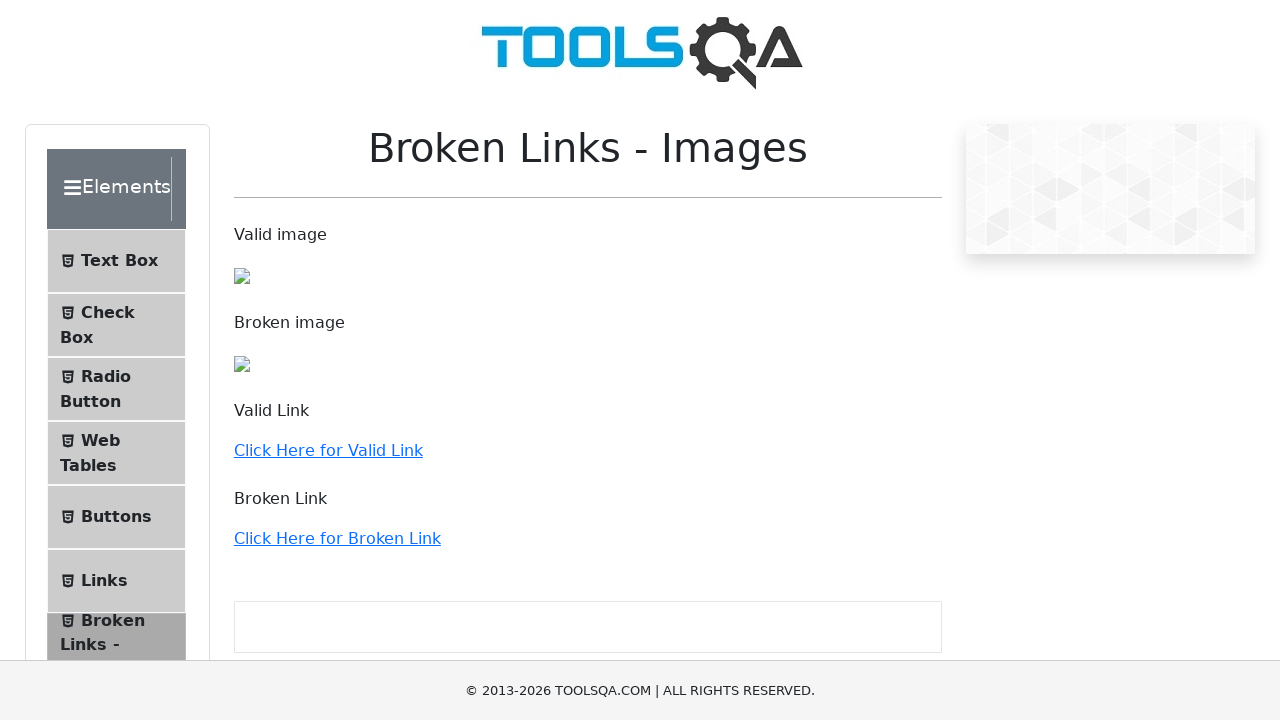

Verified link is visible in DOM: /selectable
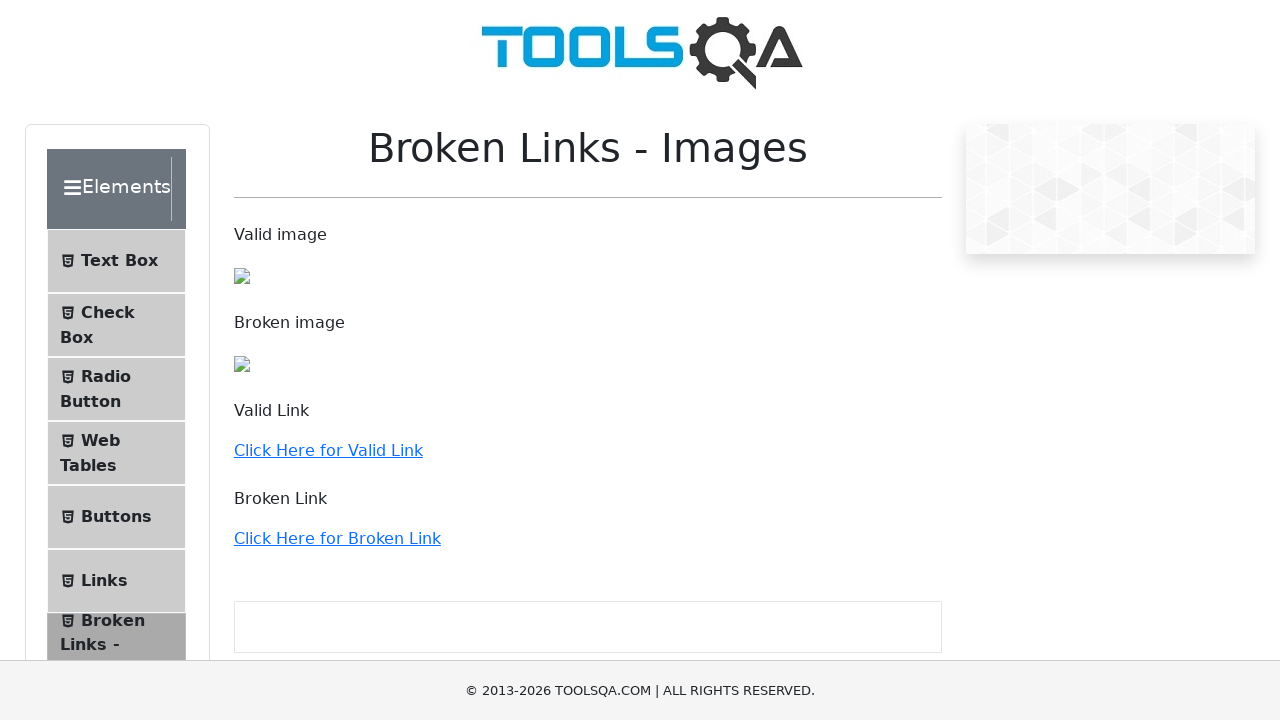

Retrieved href attribute from link: /resizable
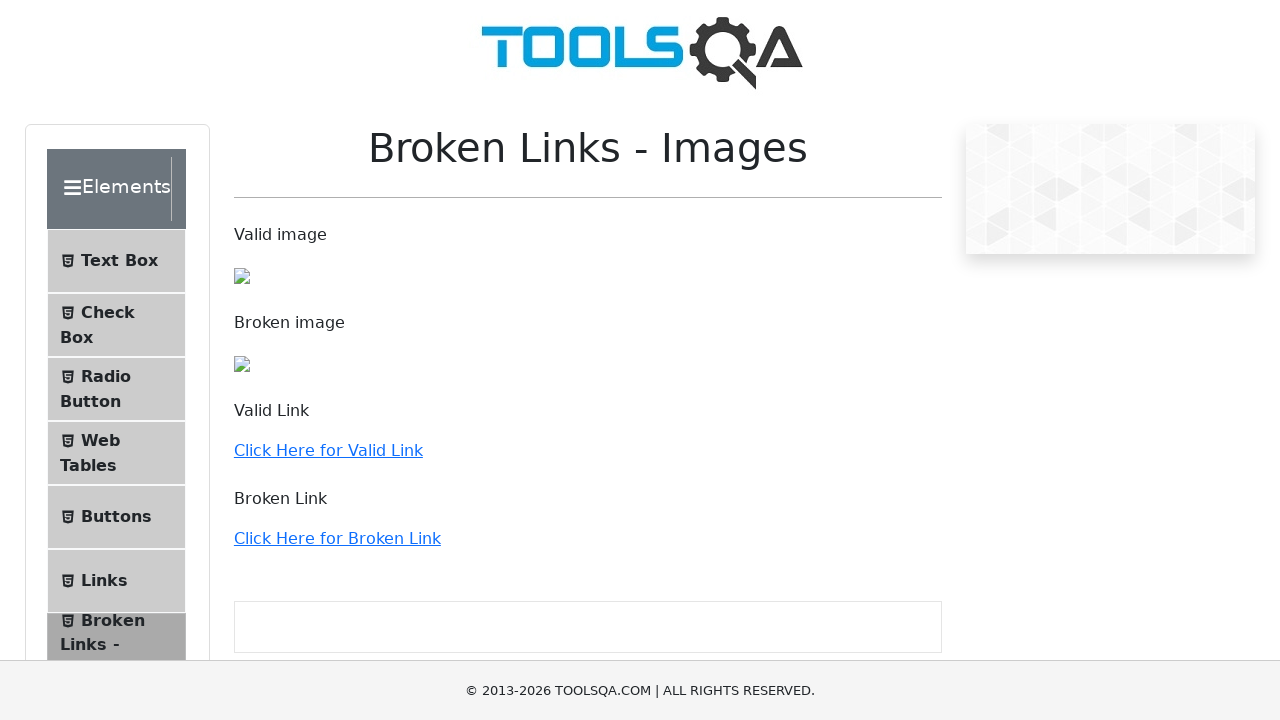

Verified link is visible in DOM: /resizable
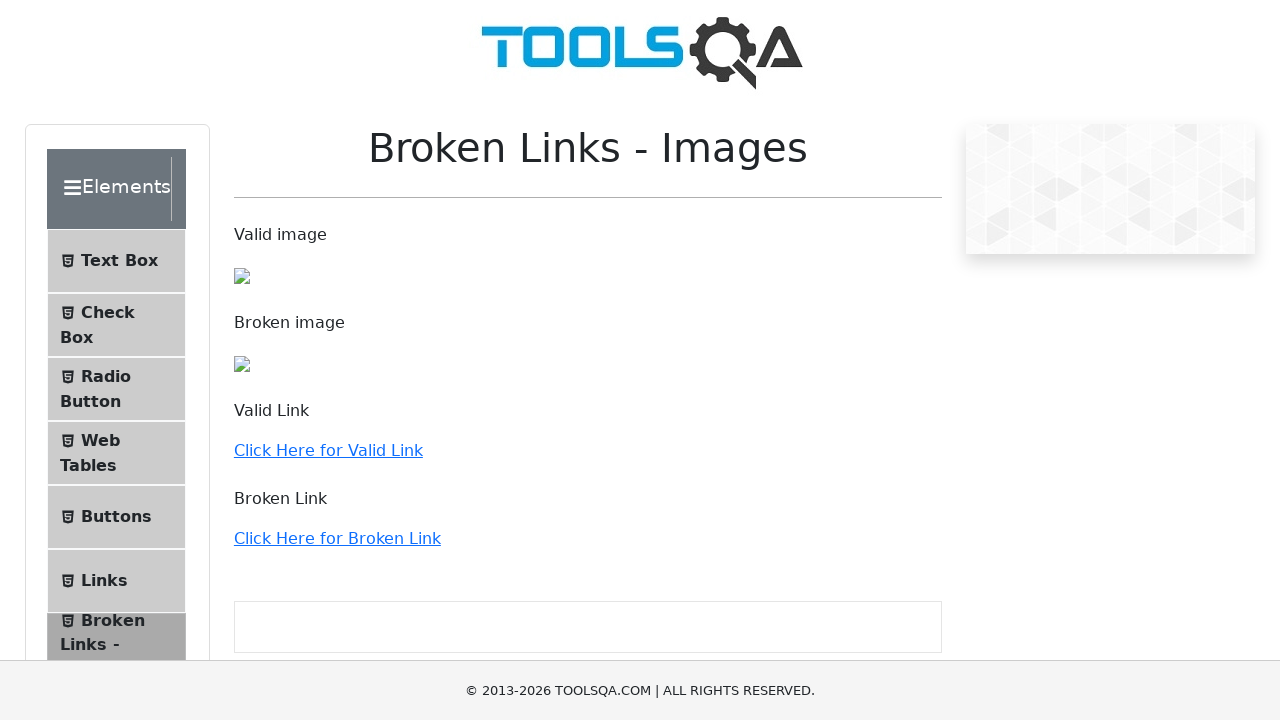

Retrieved href attribute from link: /droppable
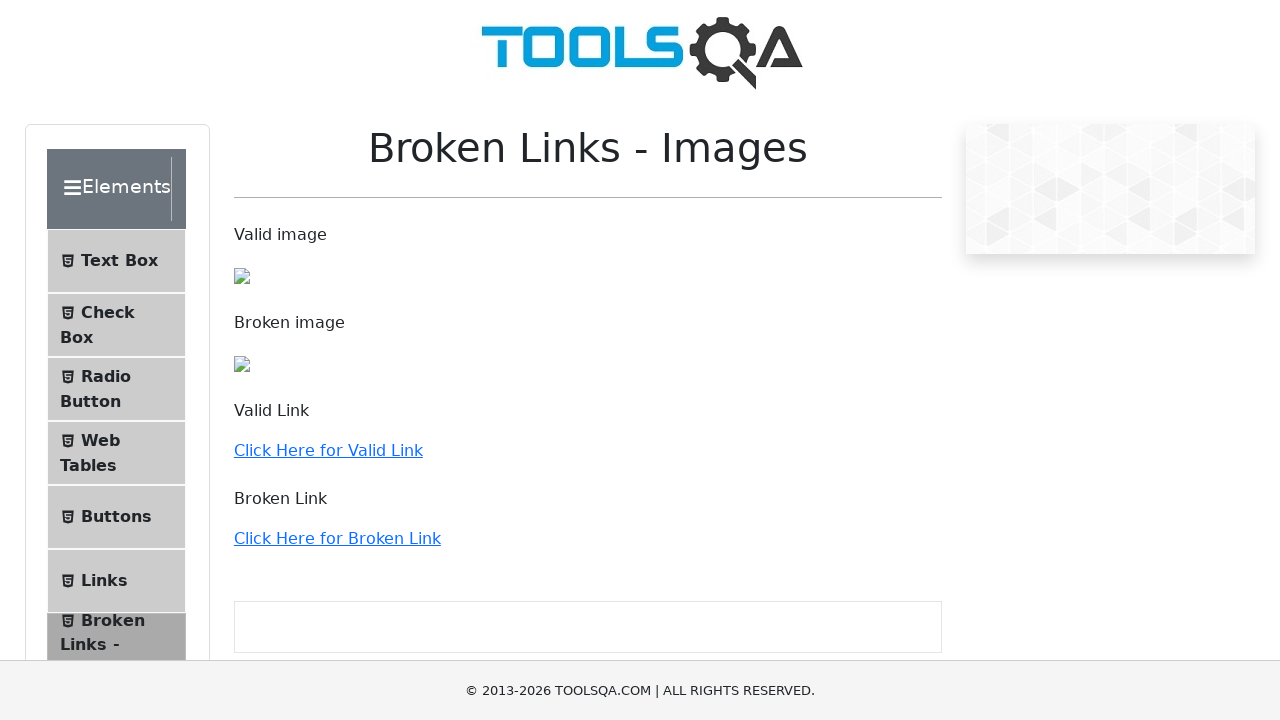

Verified link is visible in DOM: /droppable
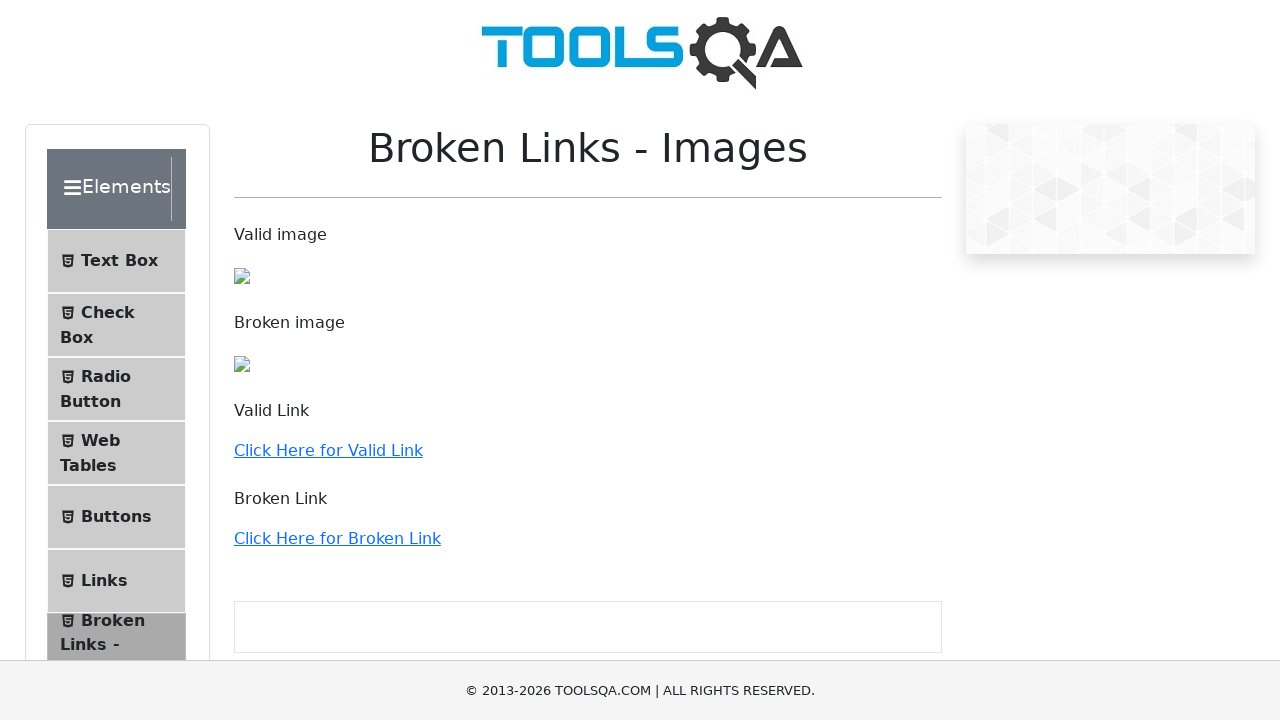

Retrieved href attribute from link: /dragabble
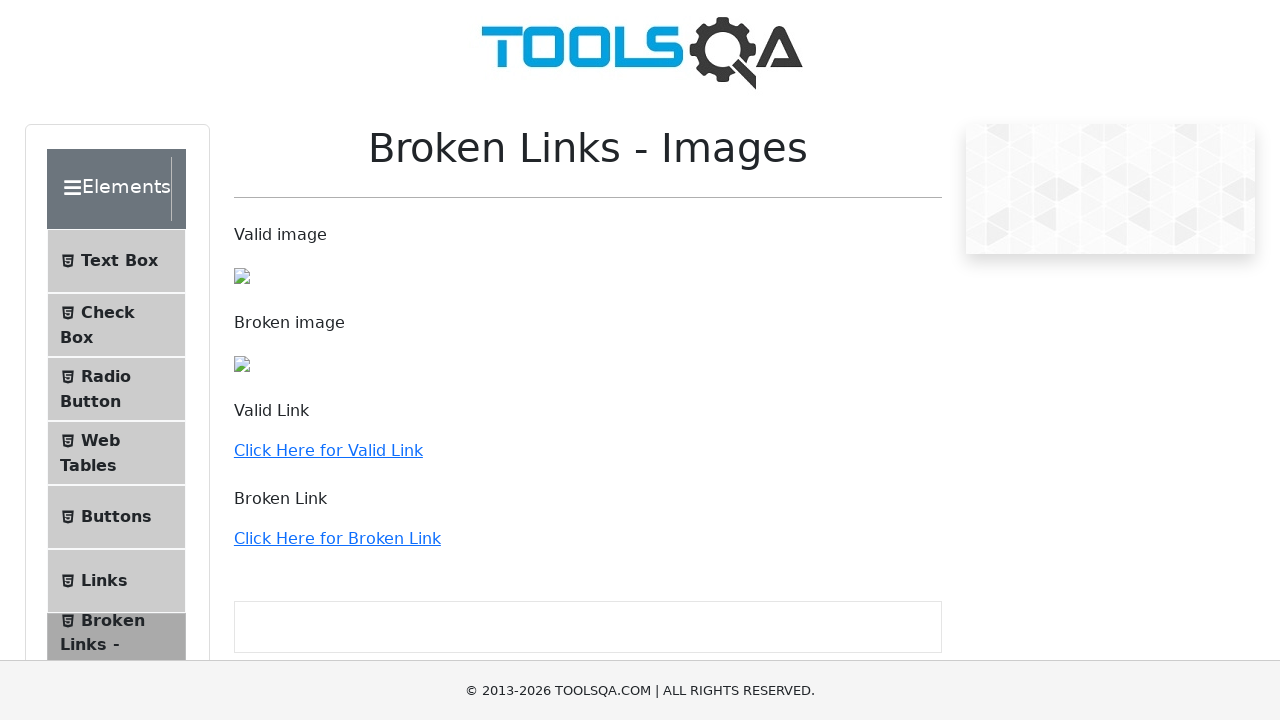

Verified link is visible in DOM: /dragabble
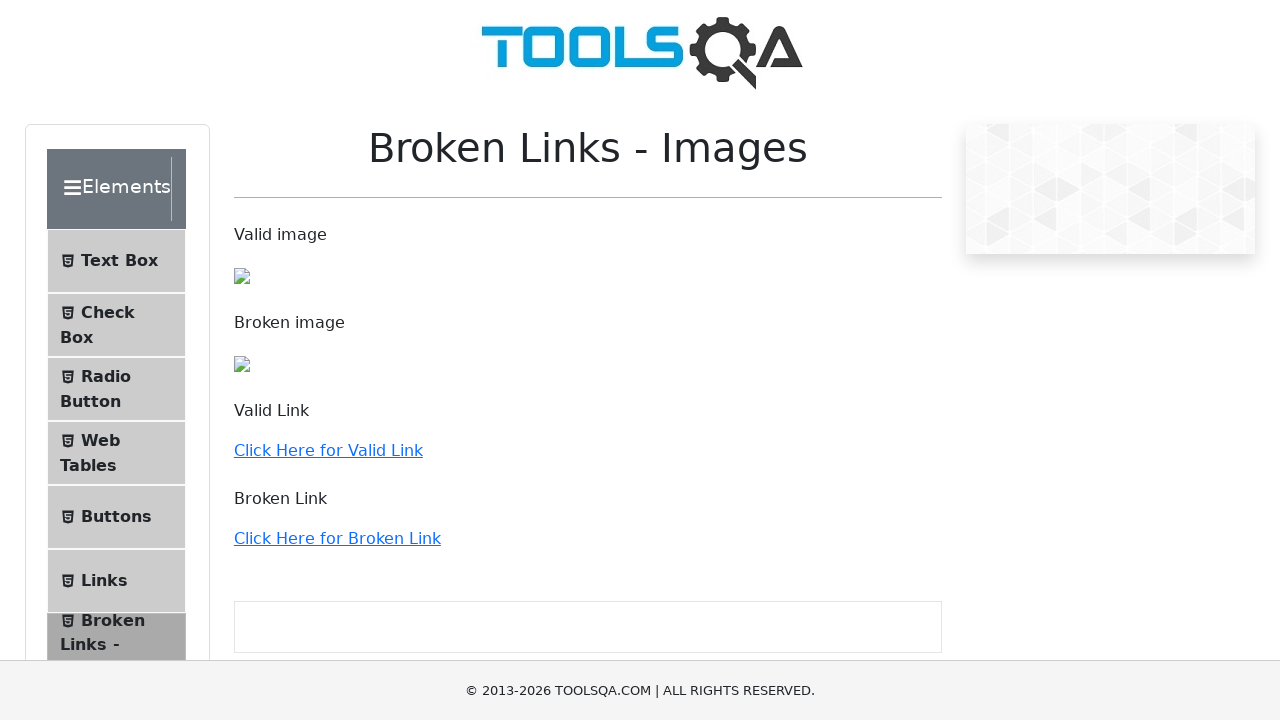

Retrieved href attribute from link: /login
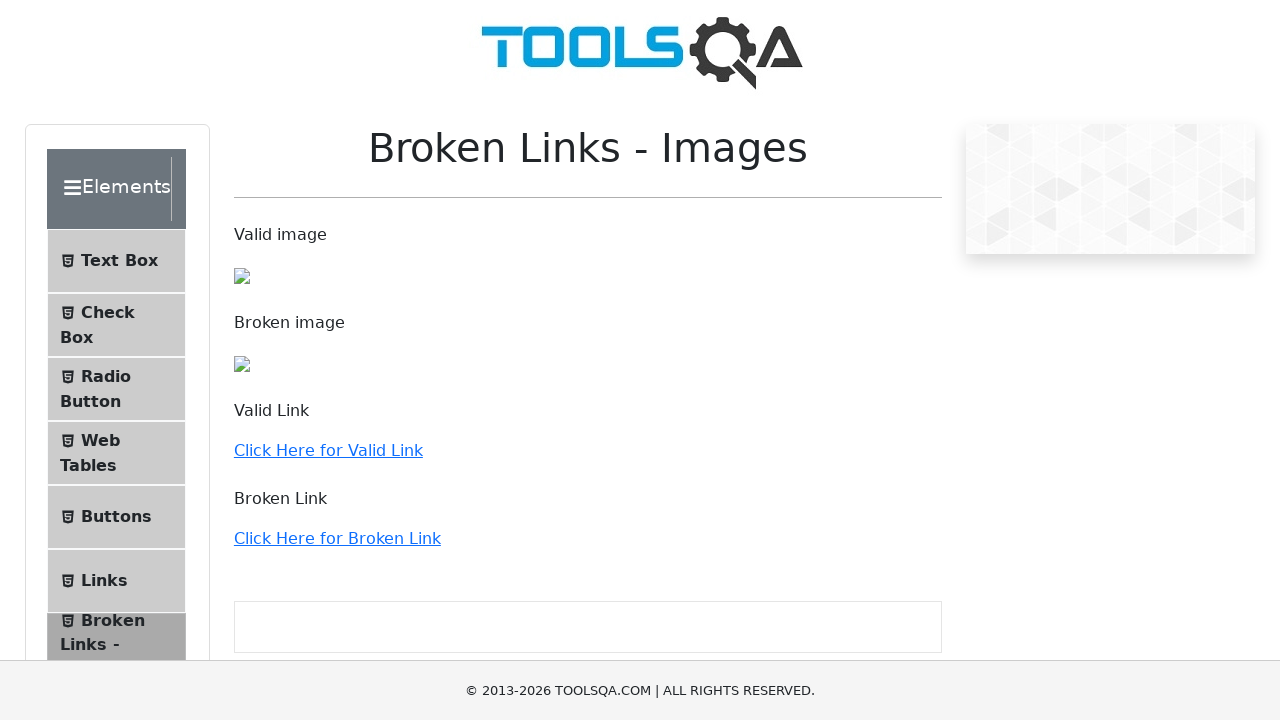

Verified link is visible in DOM: /login
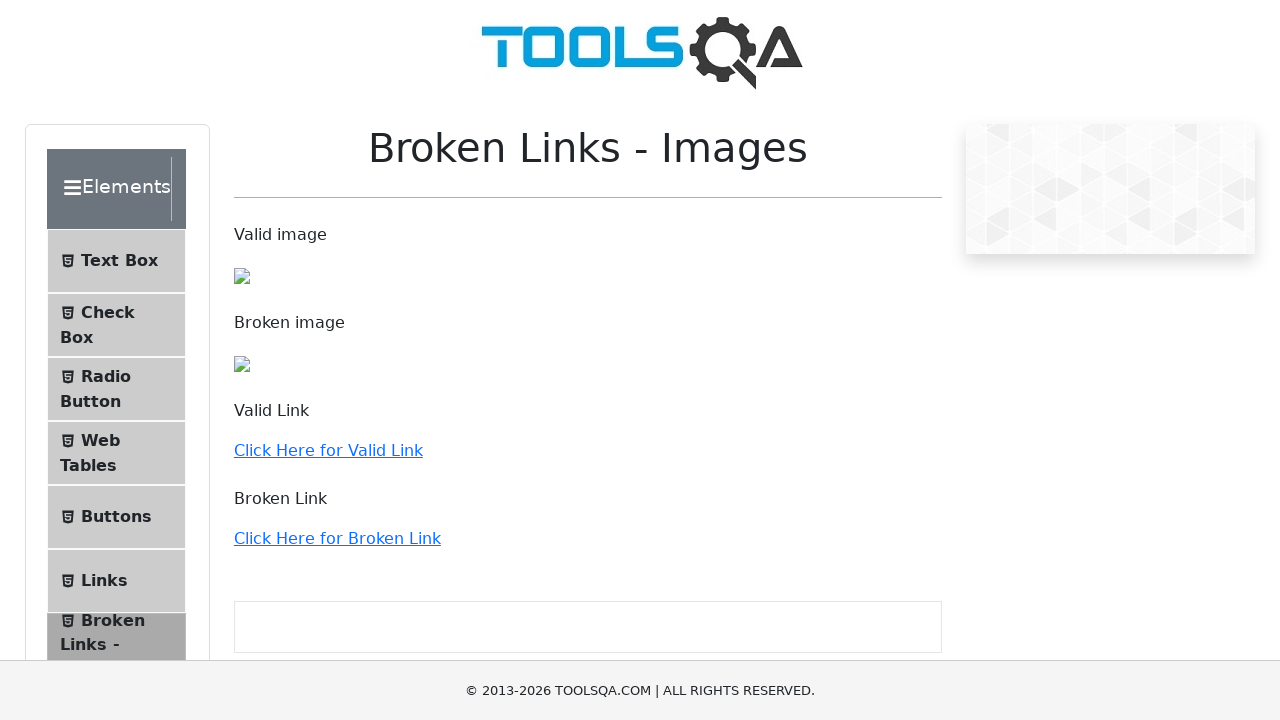

Retrieved href attribute from link: /books
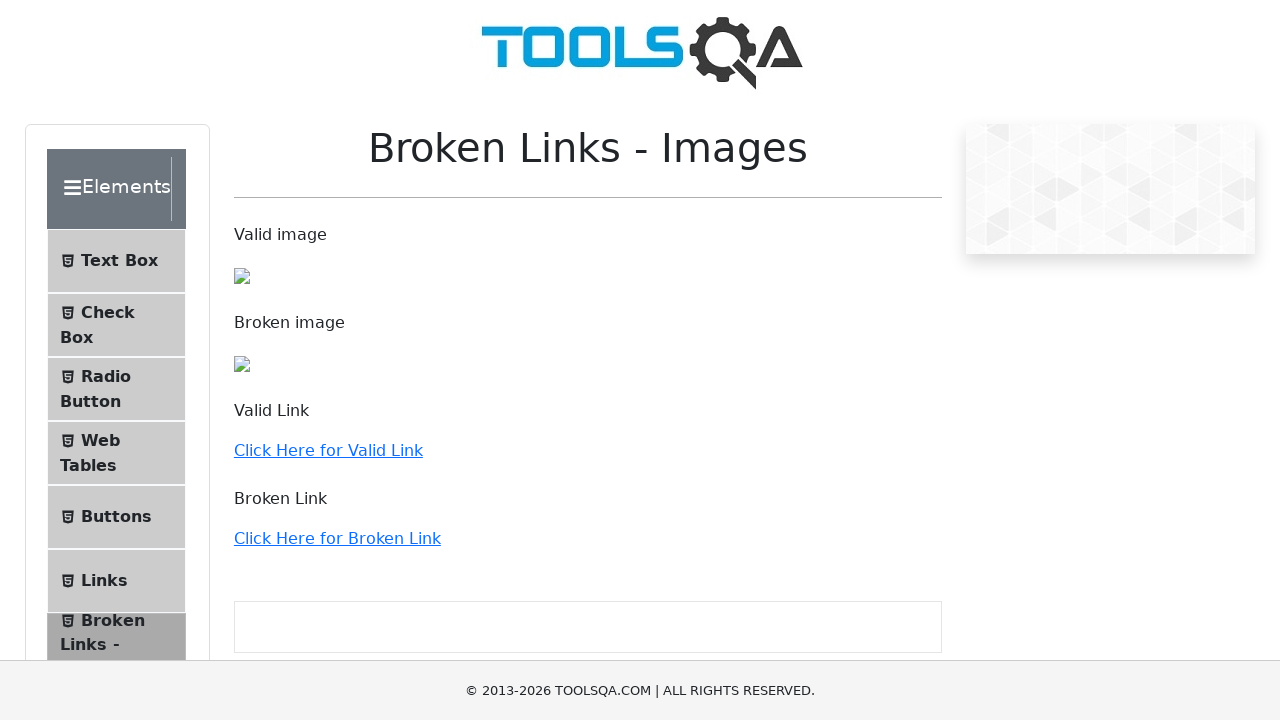

Verified link is visible in DOM: /books
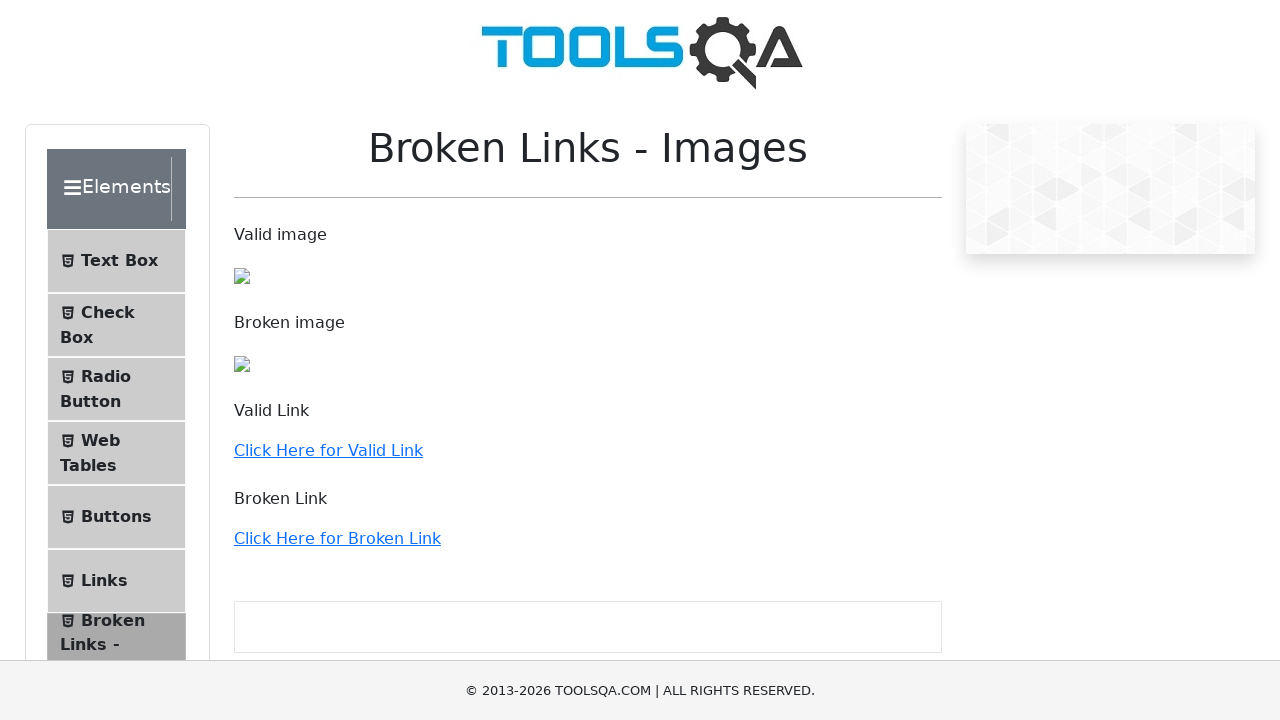

Retrieved href attribute from link: /profile
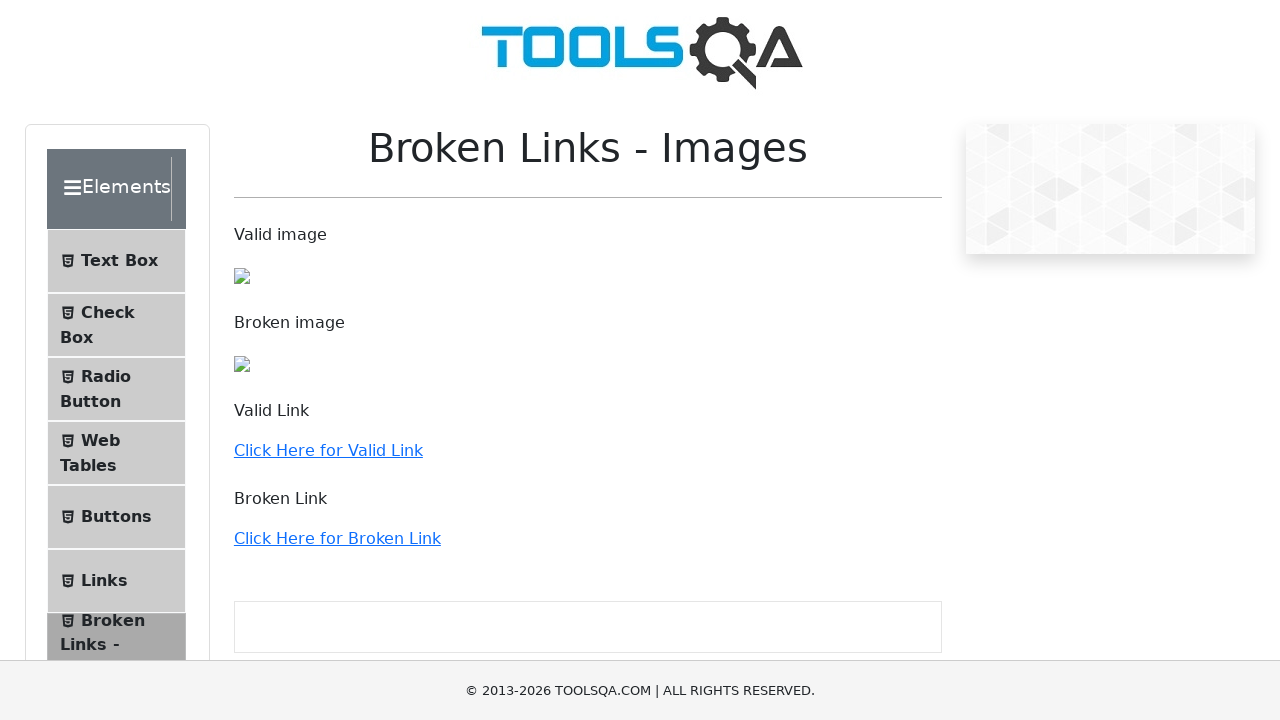

Verified link is visible in DOM: /profile
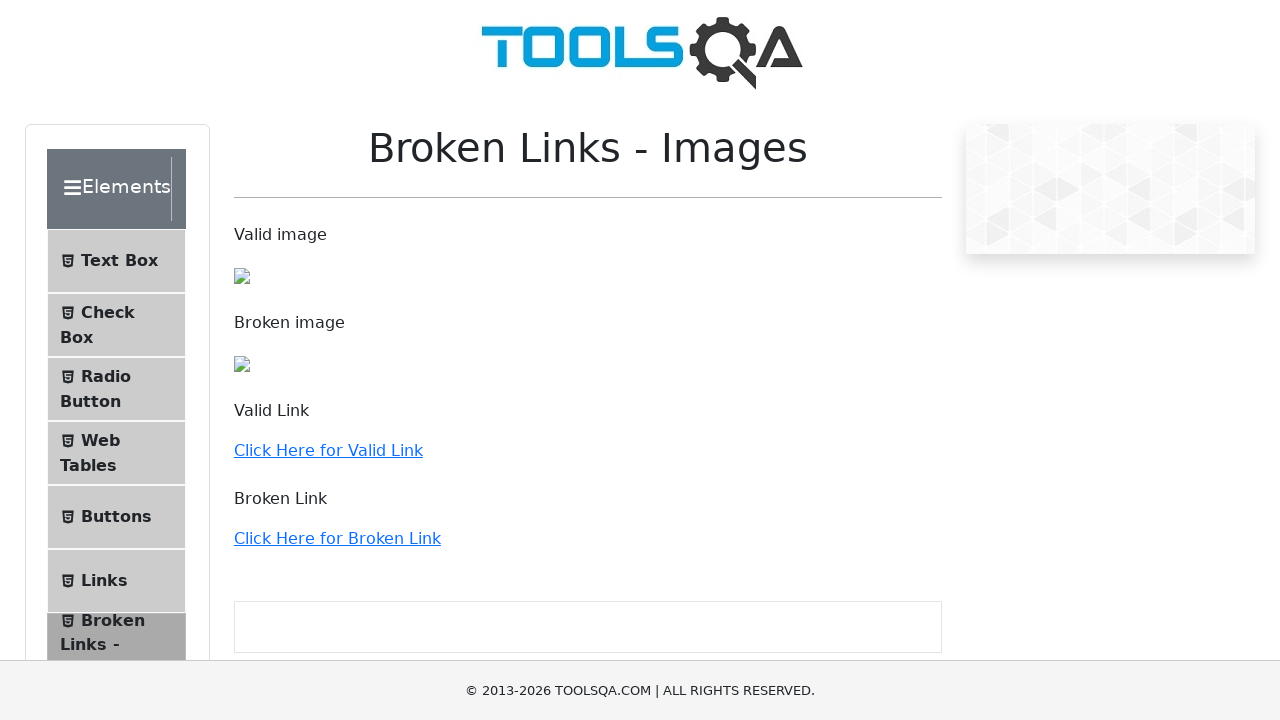

Retrieved href attribute from link: /swagger
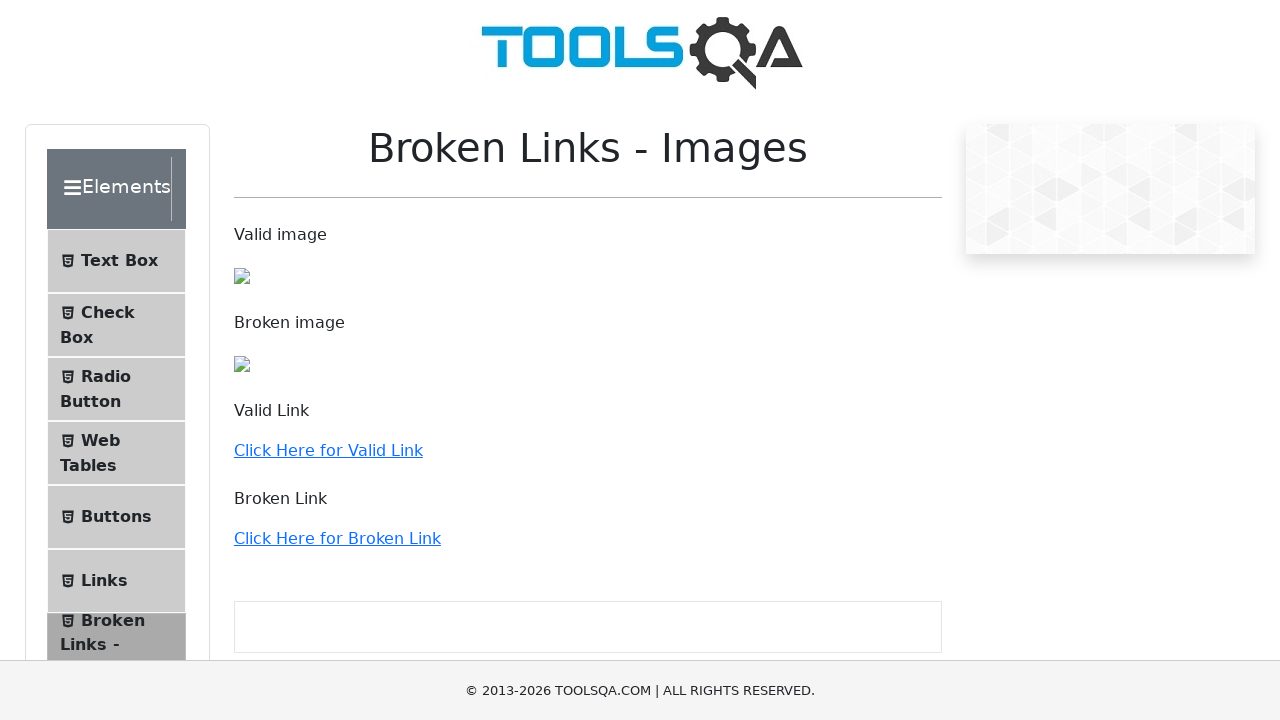

Verified link is visible in DOM: /swagger
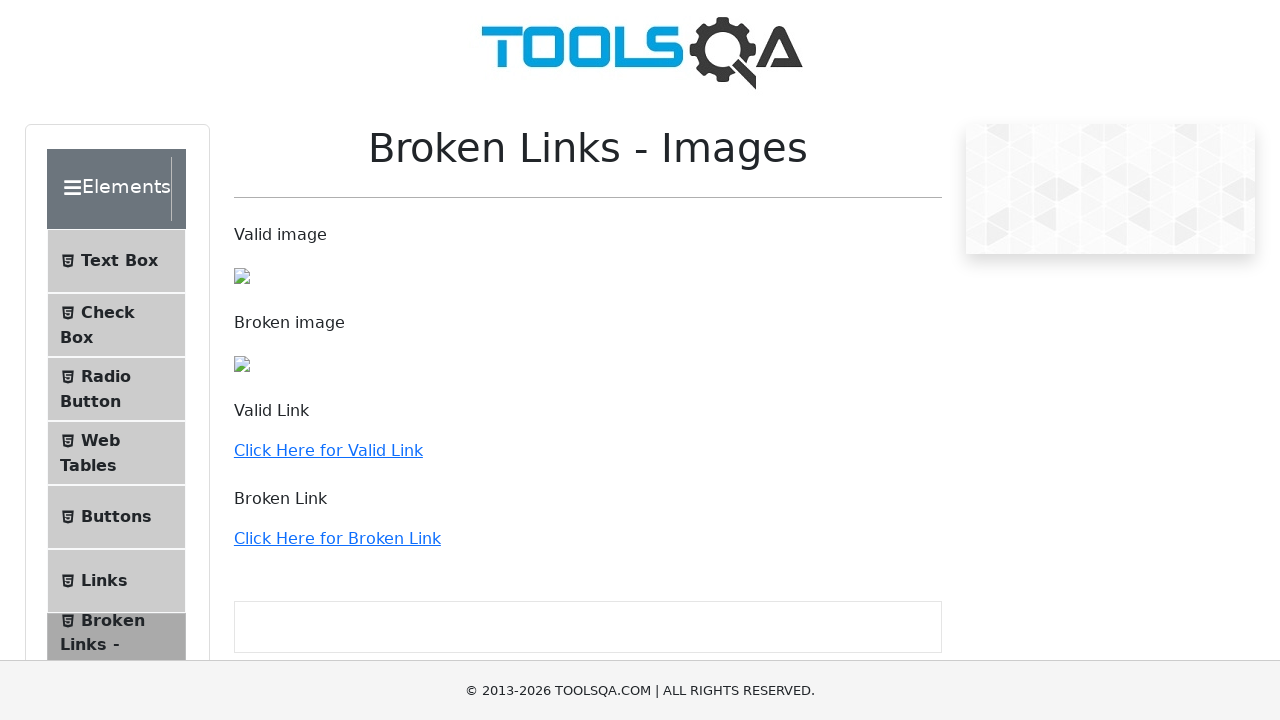

Retrieved href attribute from link: http://demoqa.com
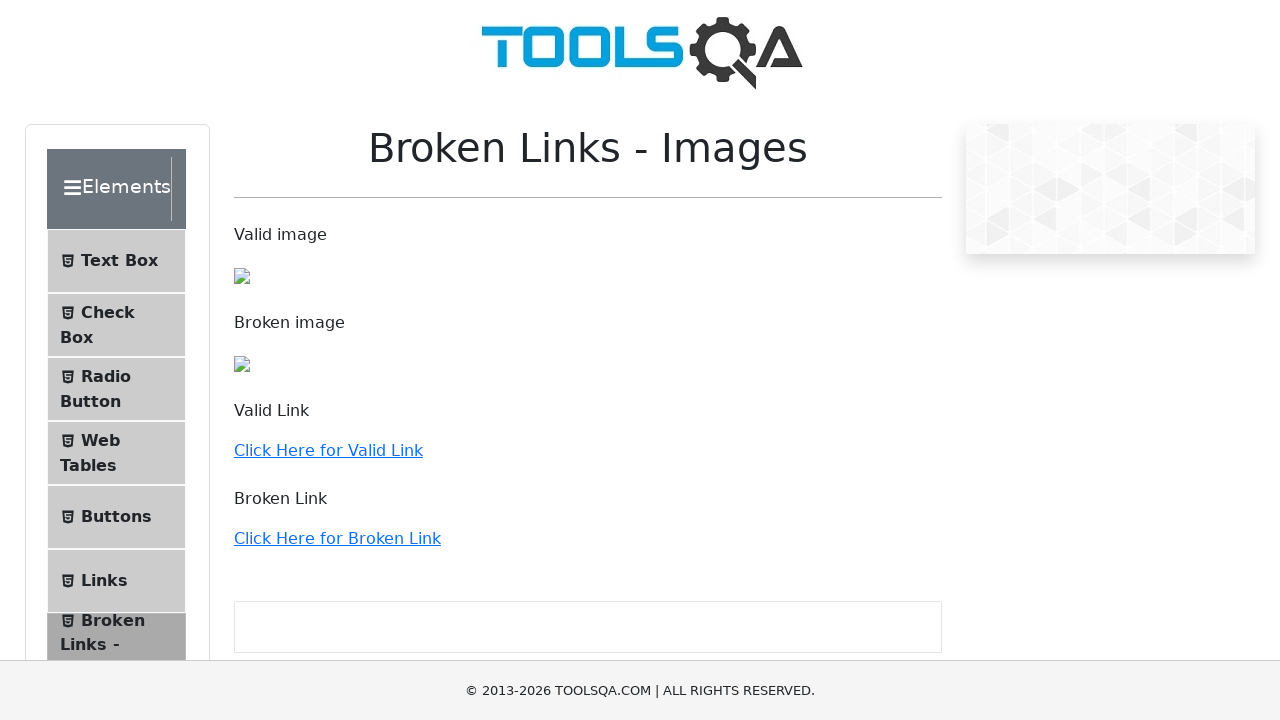

Verified link is visible in DOM: http://demoqa.com
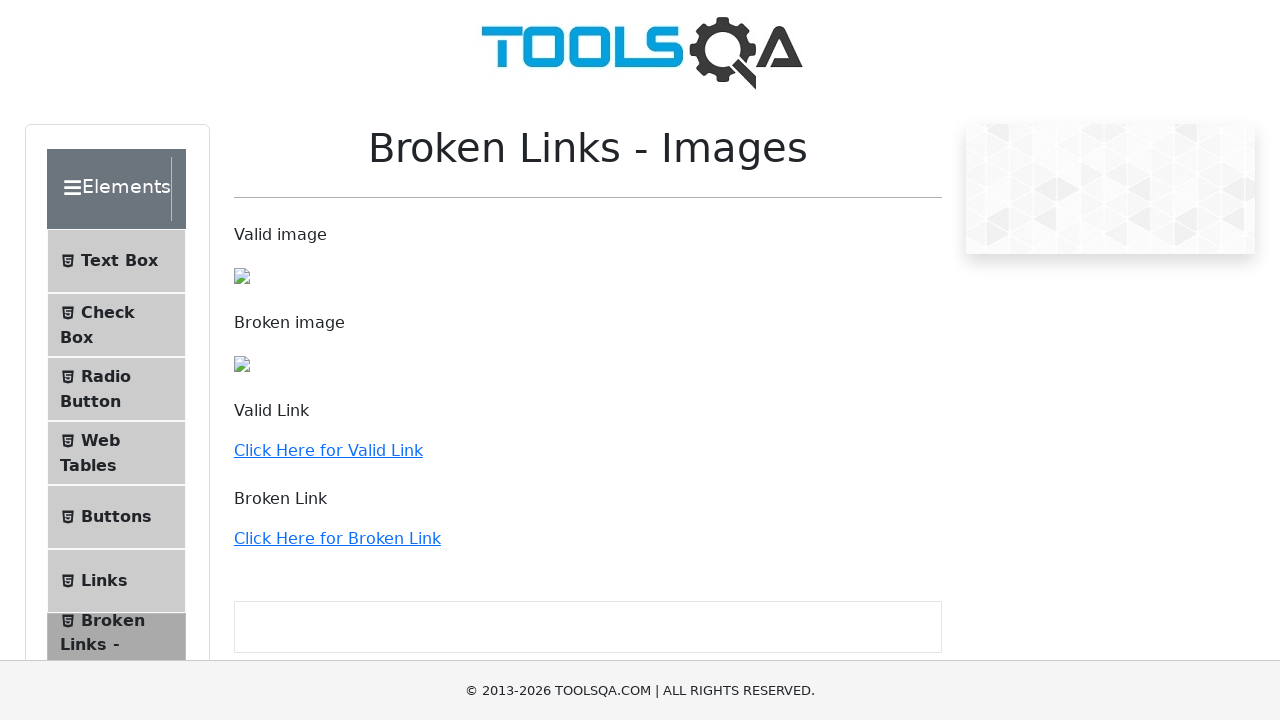

Retrieved href attribute from link: http://the-internet.herokuapp.com/status_codes/500
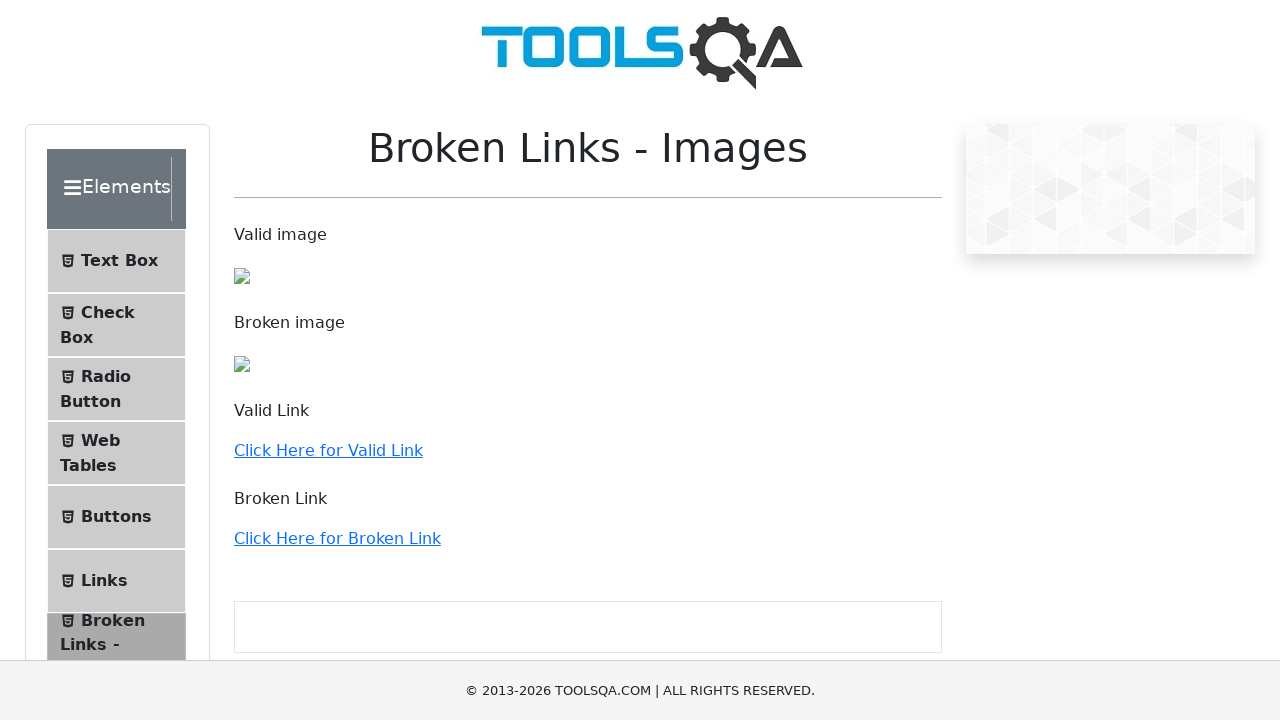

Verified link is visible in DOM: http://the-internet.herokuapp.com/status_codes/500
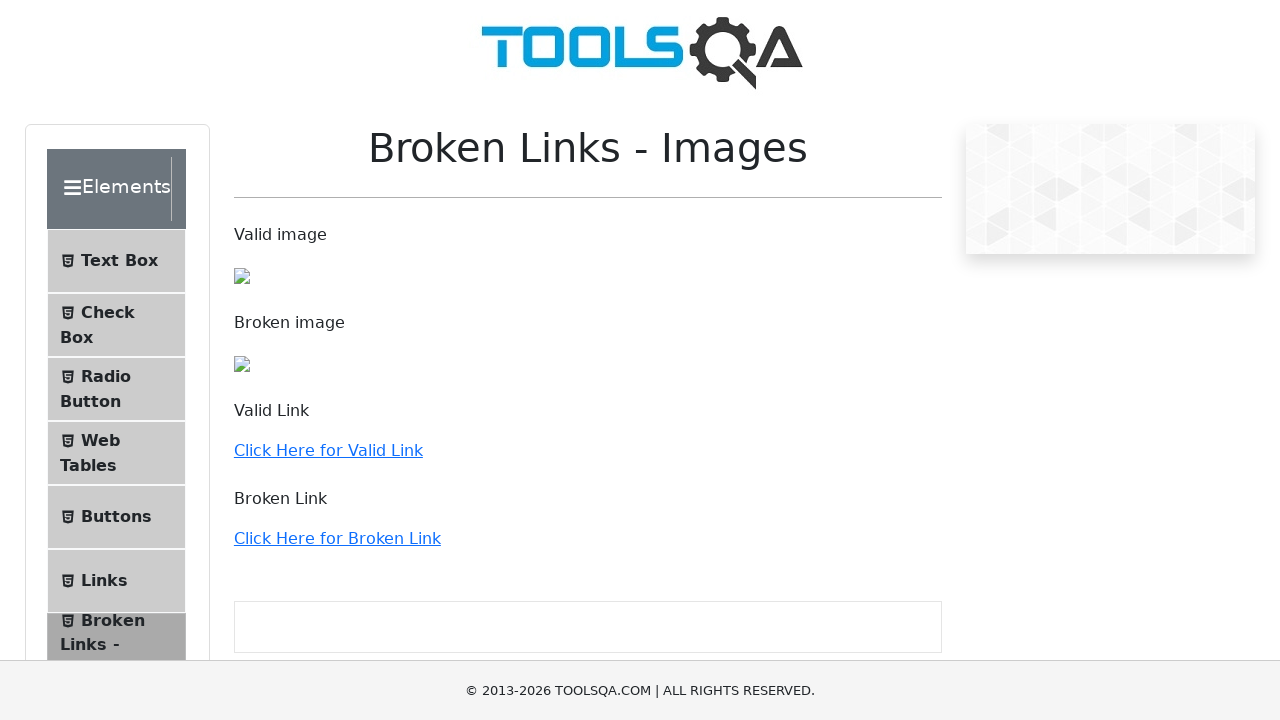

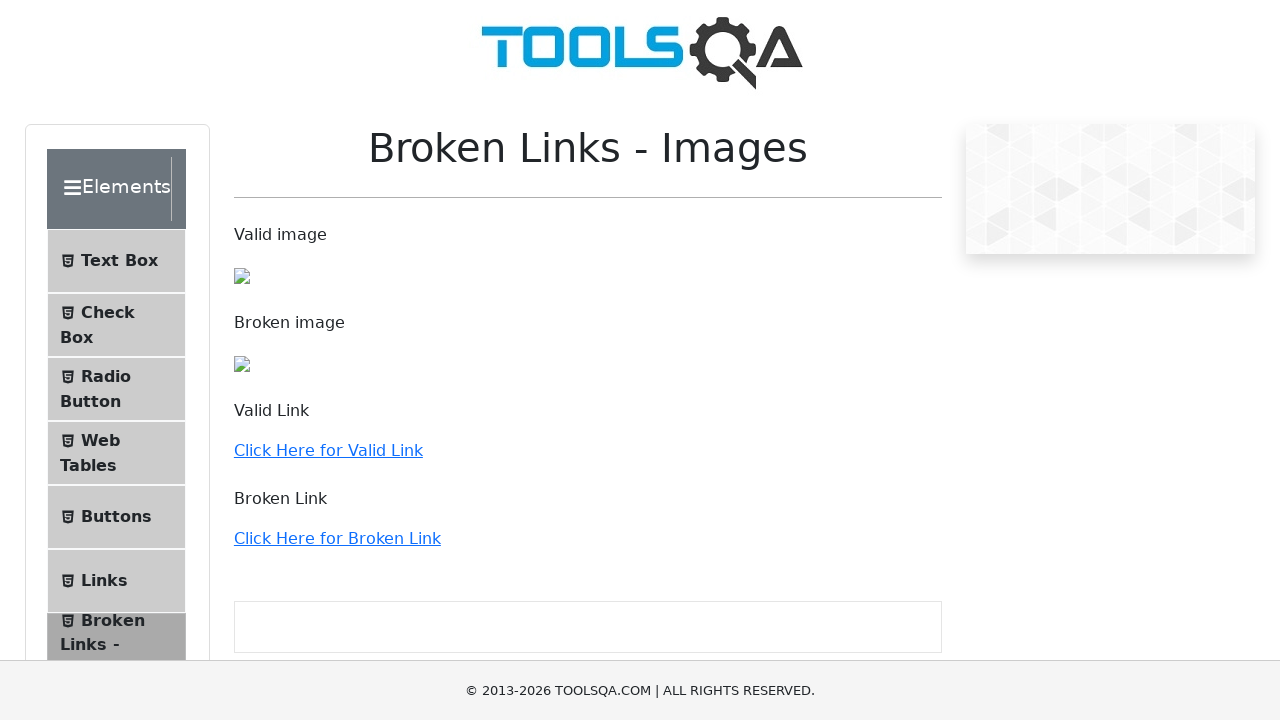